Tests a todo application by adding 5 new items to the list, then marking all 10 items (5 original + 5 new) as completed while verifying the remaining count updates correctly.

Starting URL: https://lambdatest.github.io/sample-todo-app/

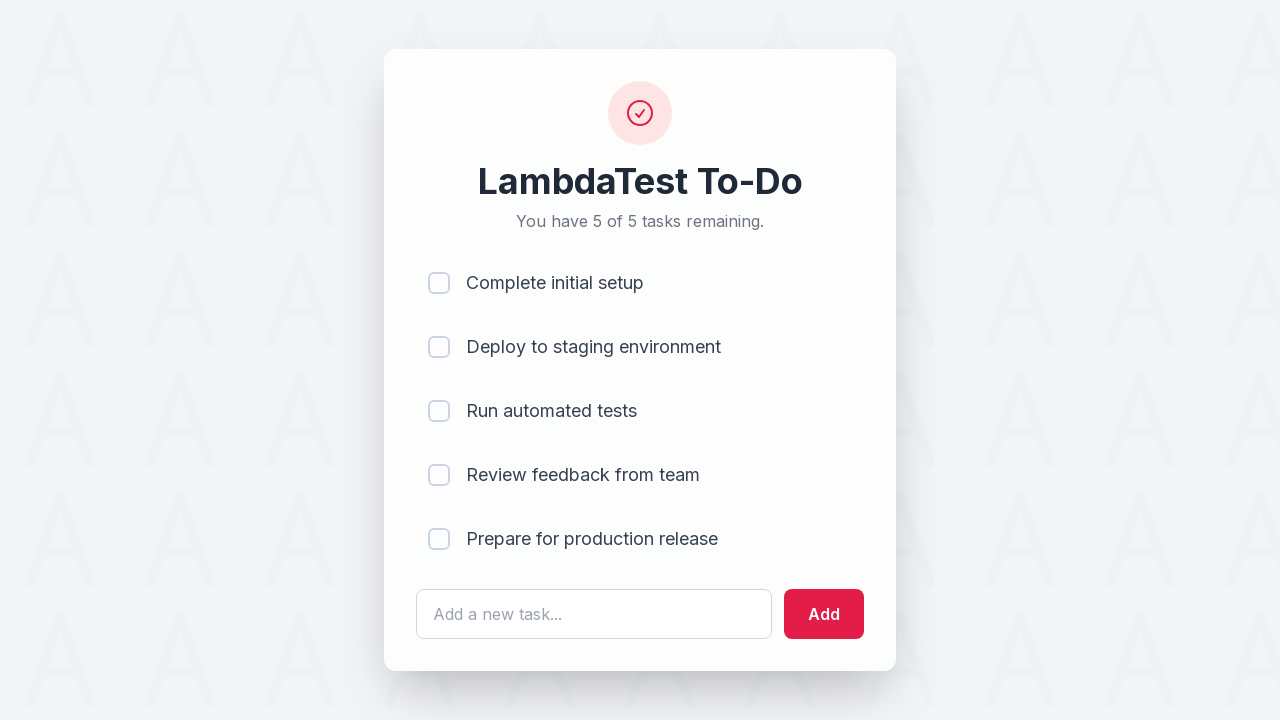

Page loaded (domcontentloaded state)
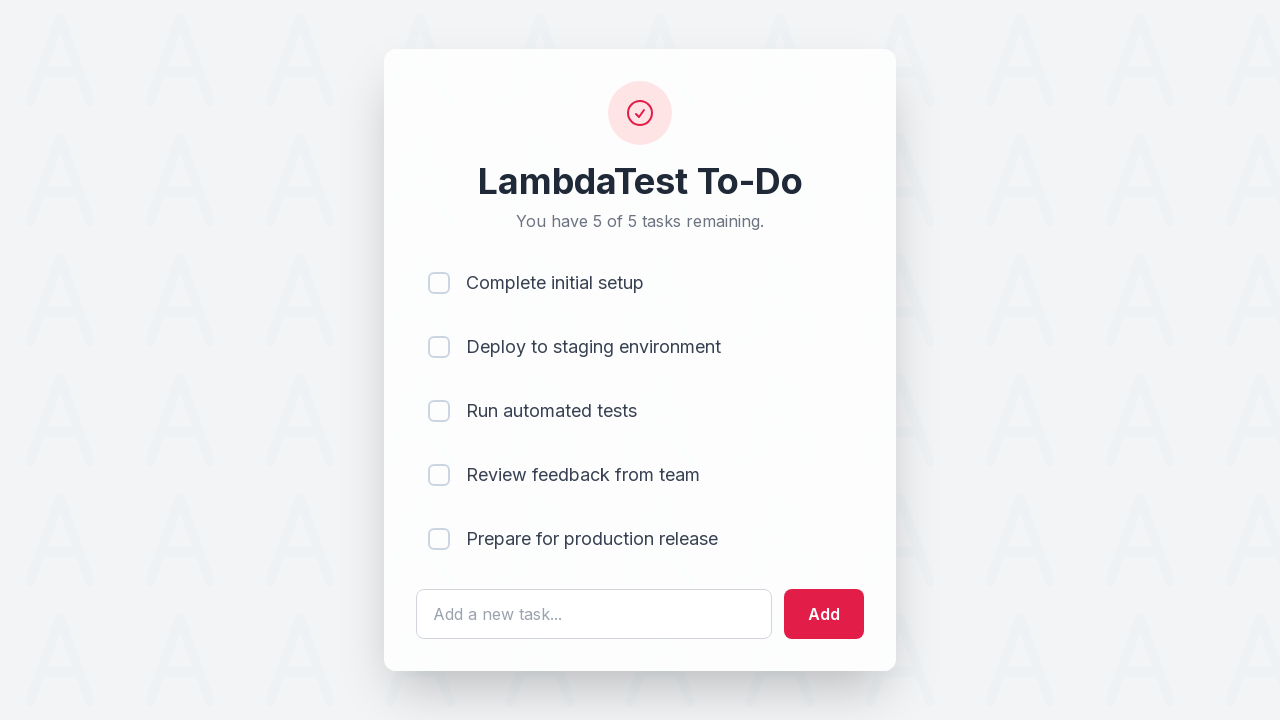

Waited 2 seconds for page initialization
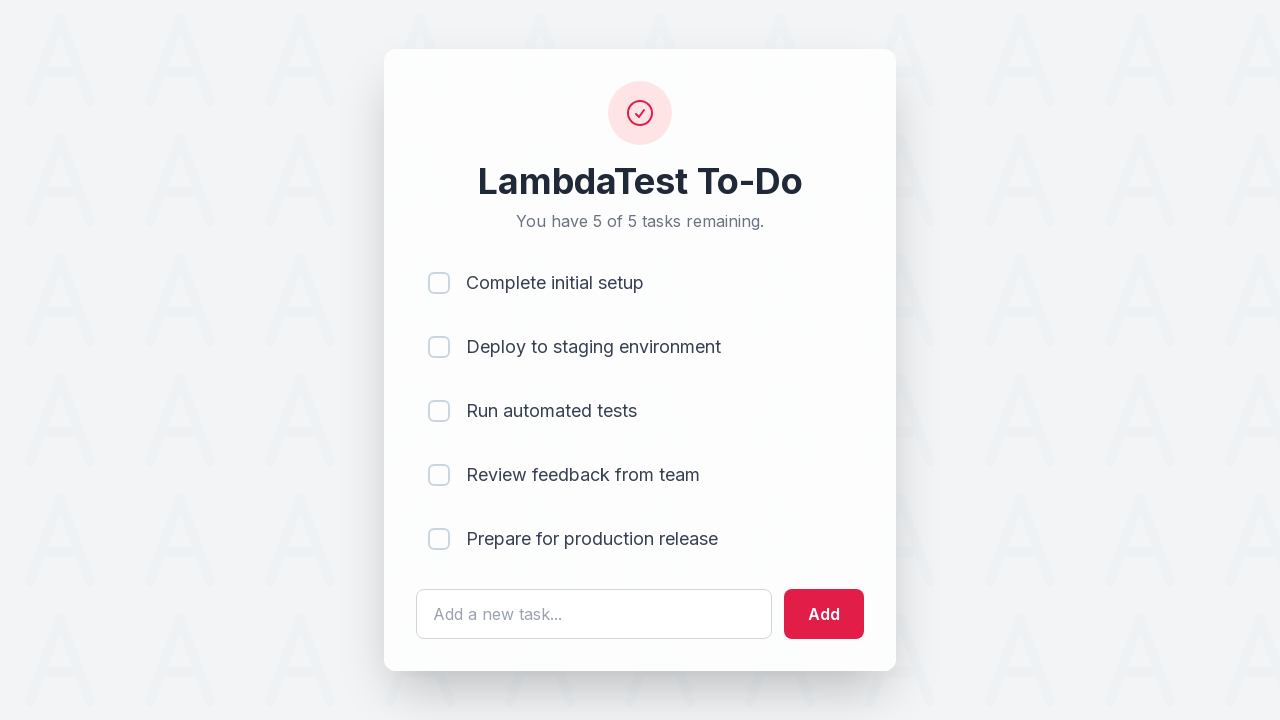

Located todo text input field
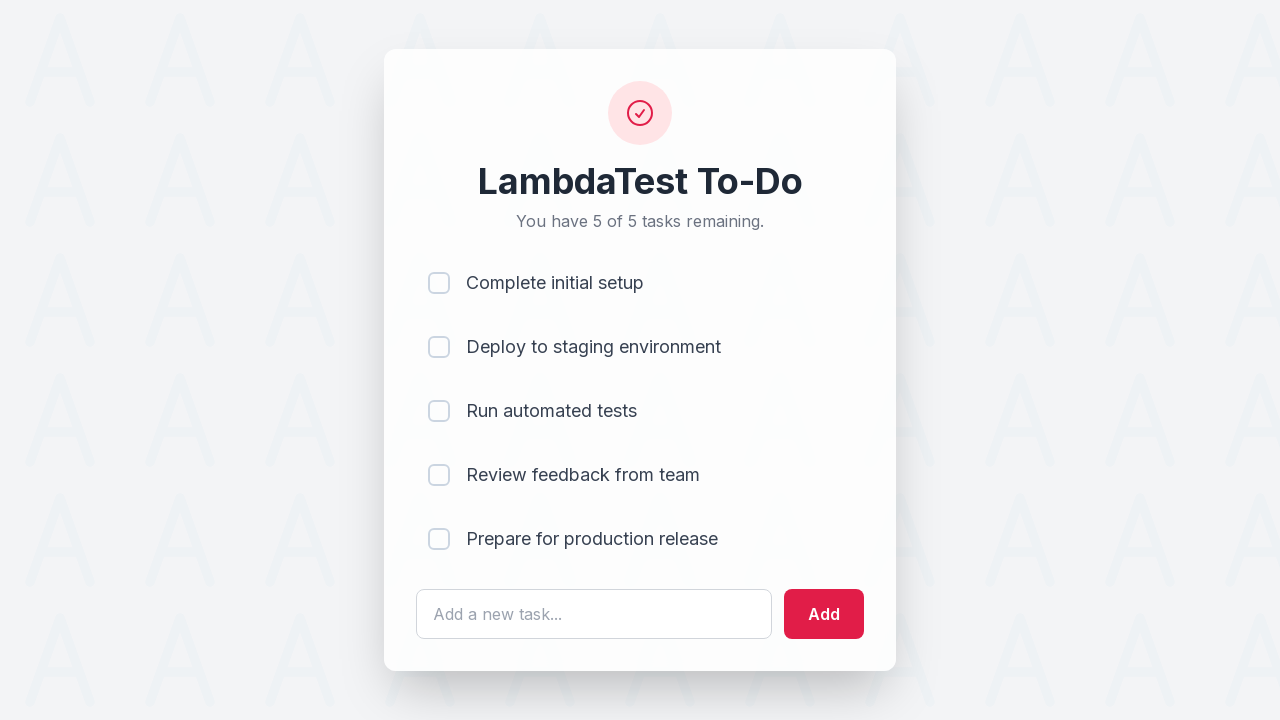

Clicked text input field for item 1 at (594, 614) on #sampletodotext
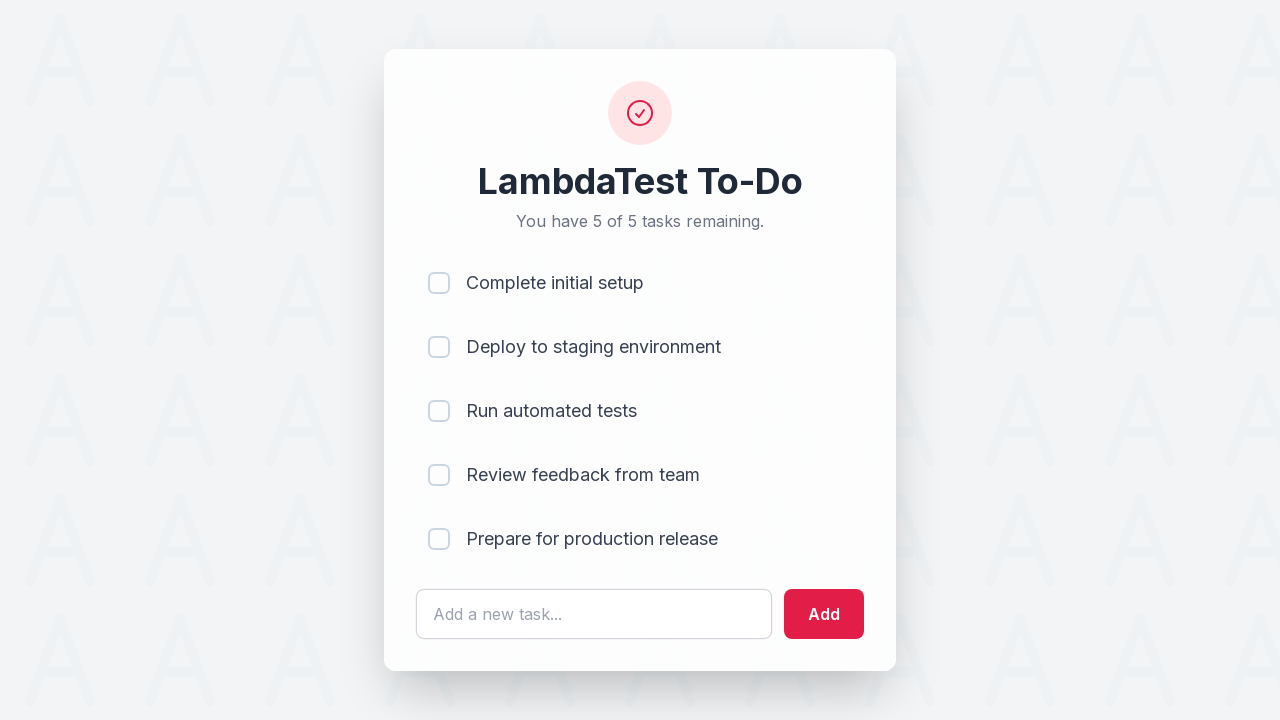

Filled text input with 'Adding a new item 1' on #sampletodotext
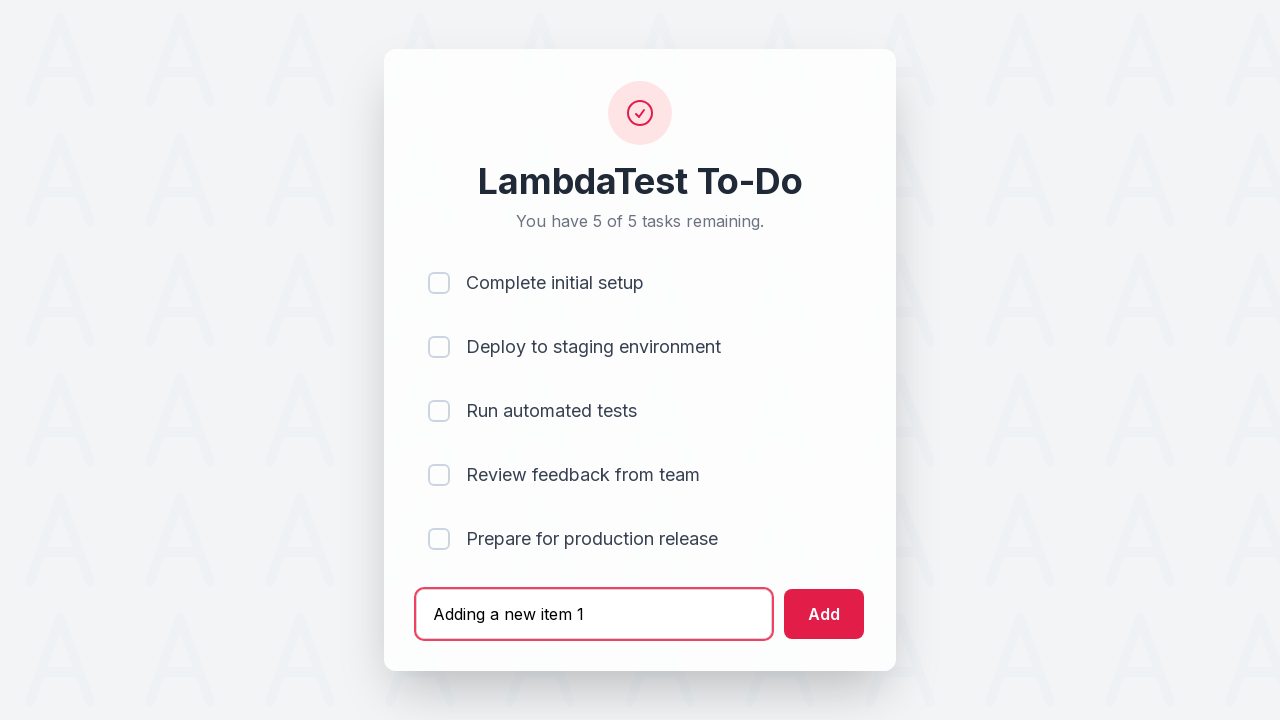

Pressed Enter to add item 1 to the list on #sampletodotext
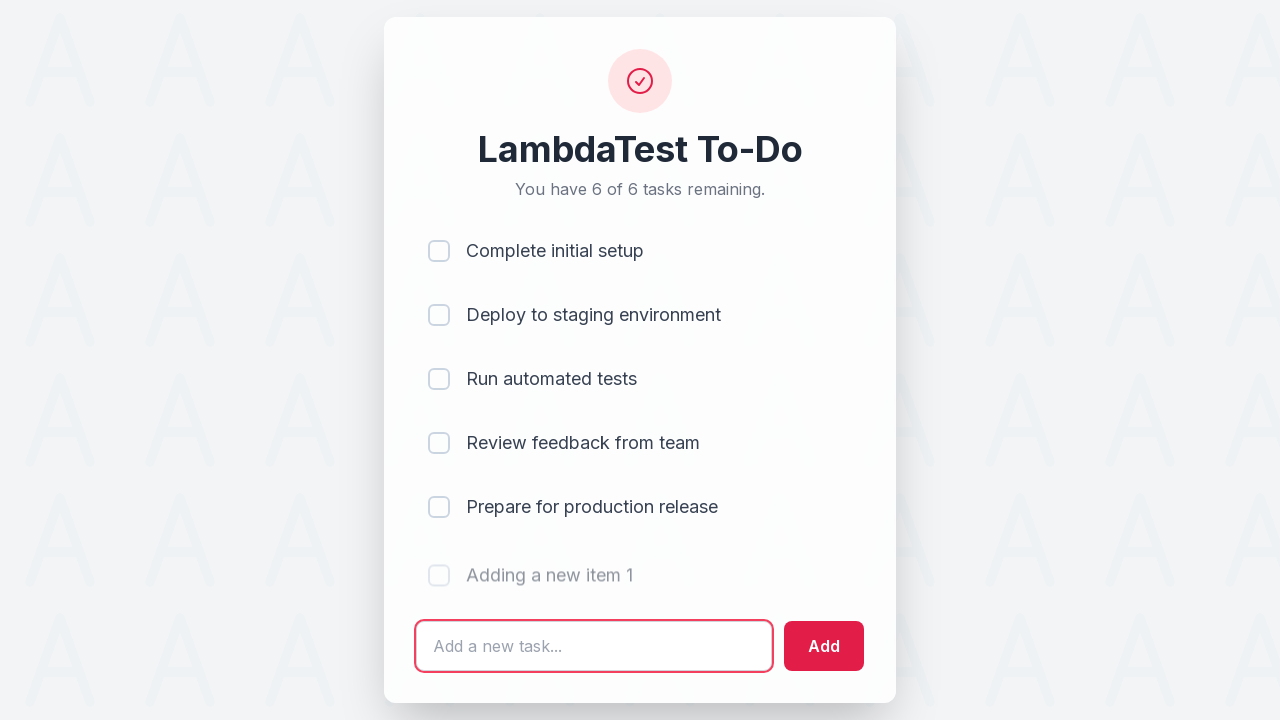

Waited 1 second after adding item 1
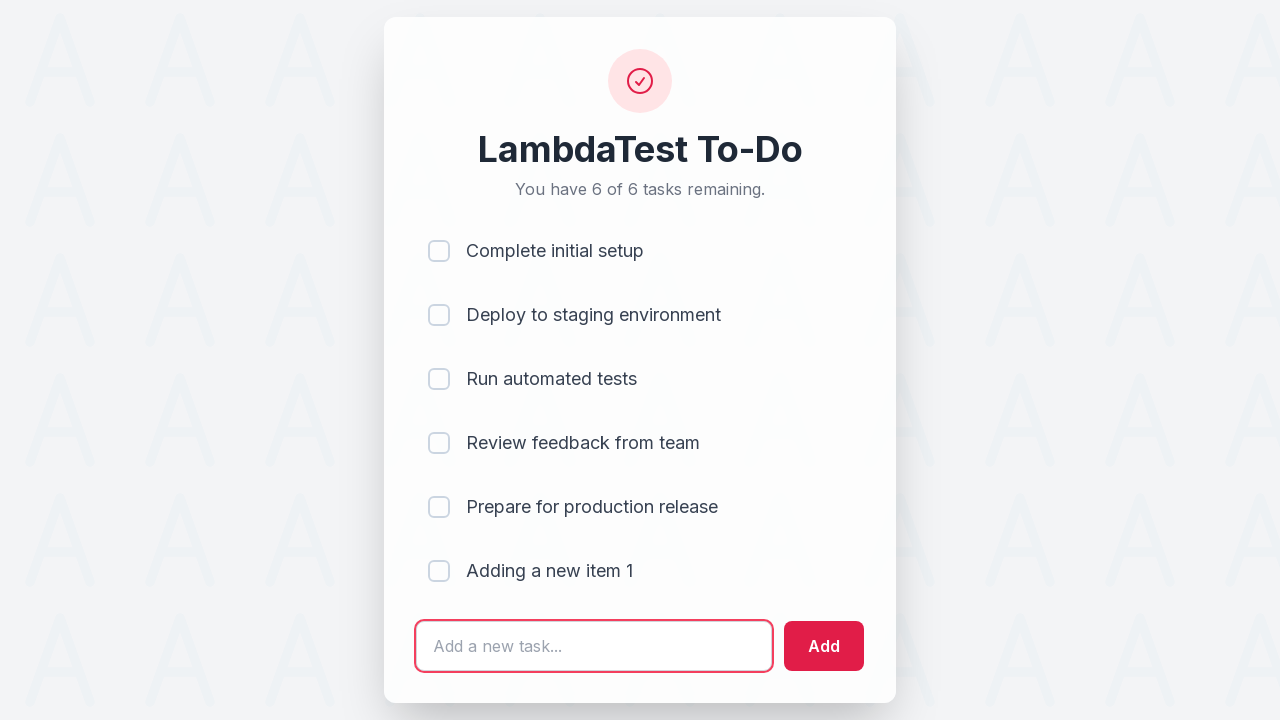

Clicked text input field for item 2 at (594, 646) on #sampletodotext
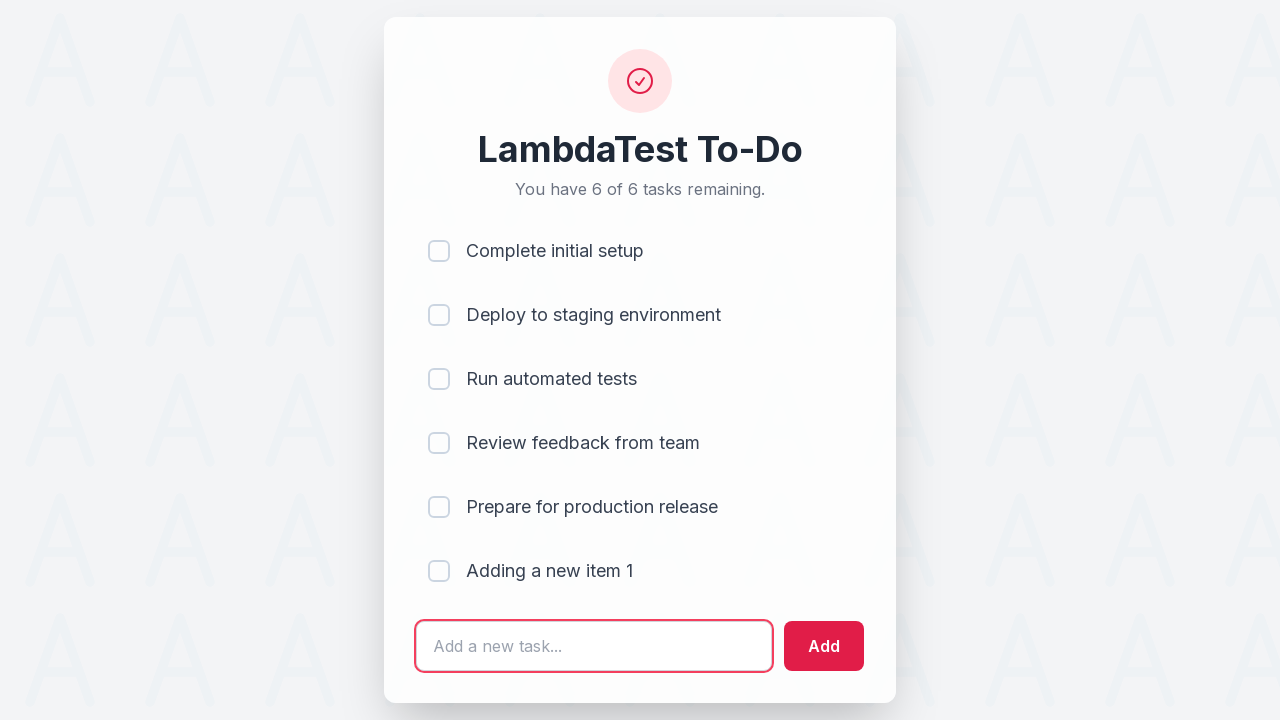

Filled text input with 'Adding a new item 2' on #sampletodotext
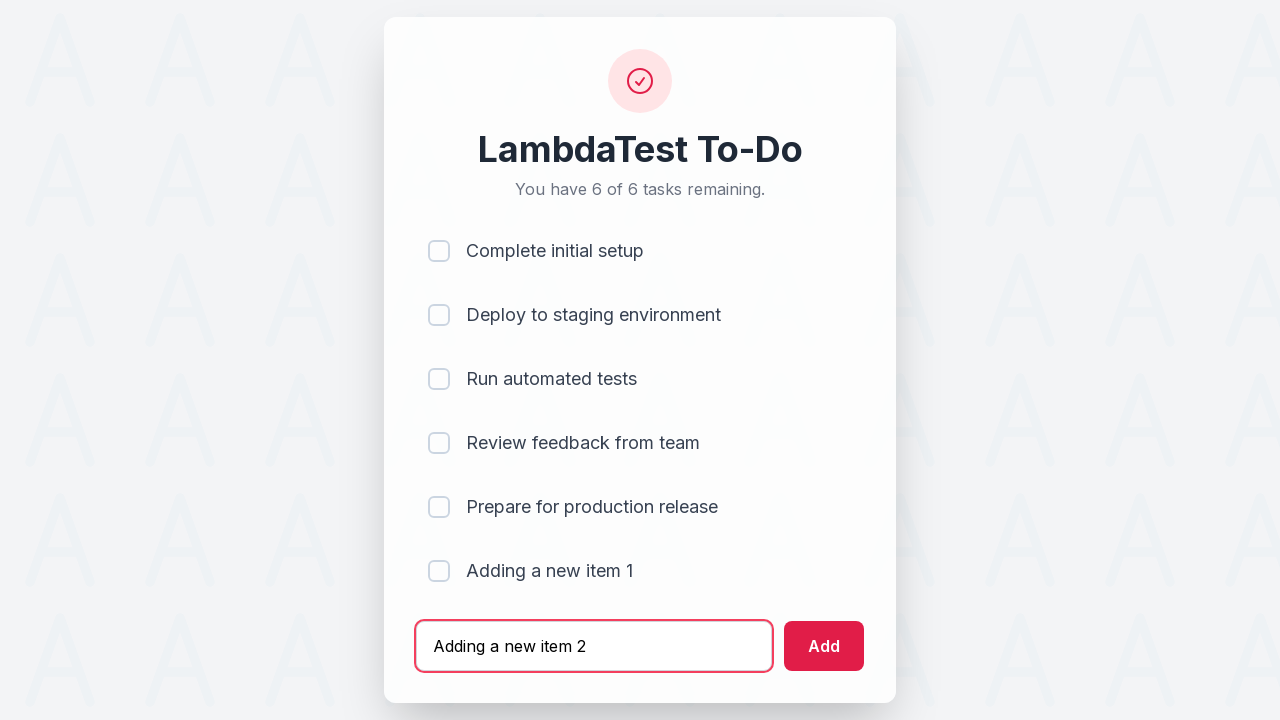

Pressed Enter to add item 2 to the list on #sampletodotext
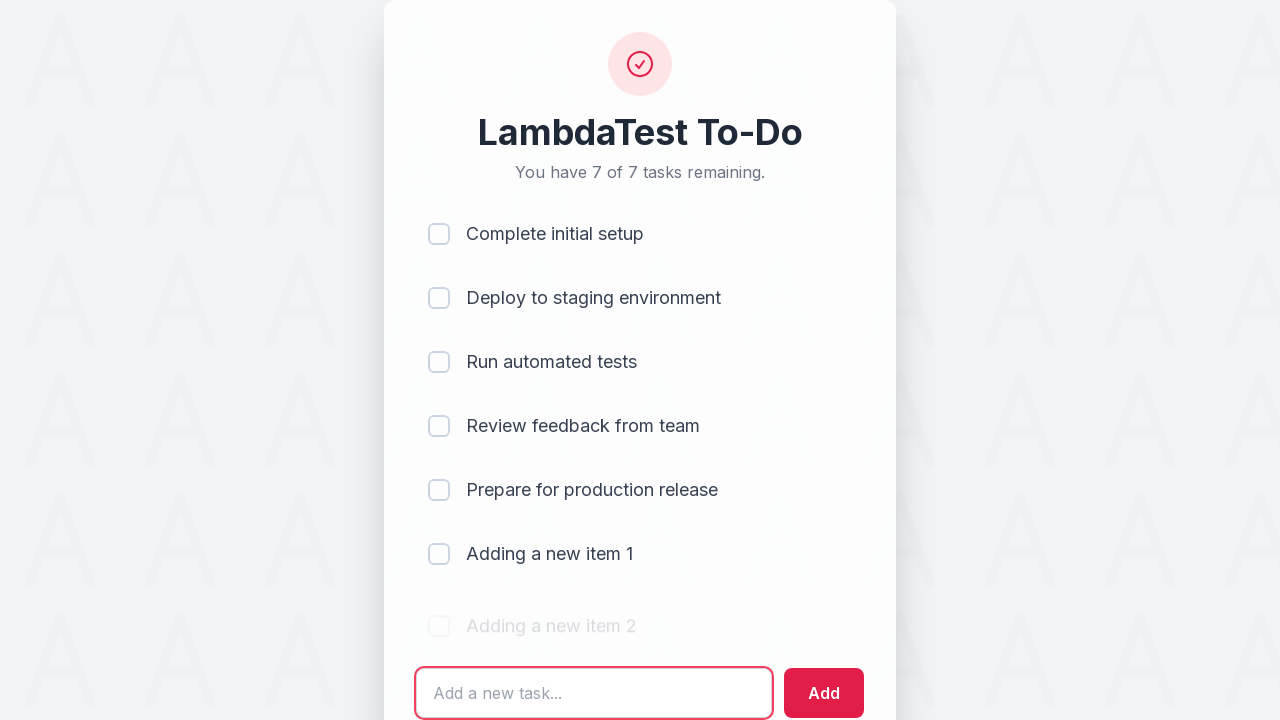

Waited 1 second after adding item 2
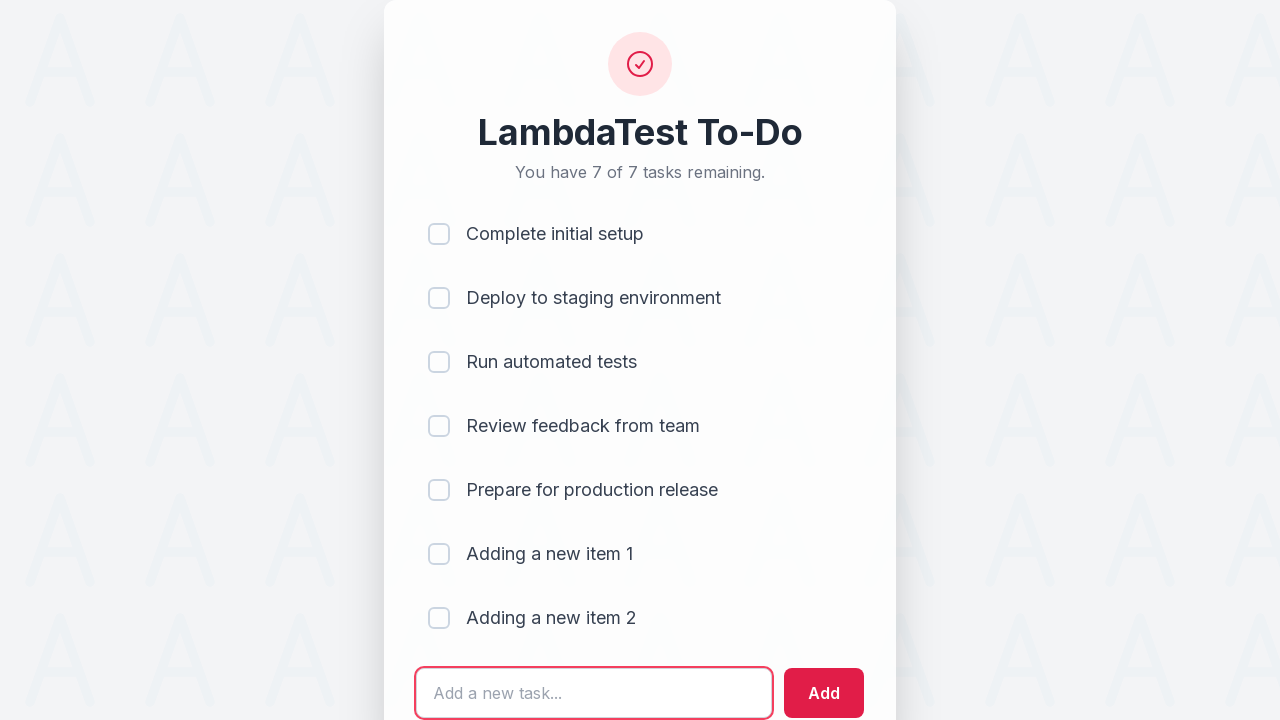

Clicked text input field for item 3 at (594, 693) on #sampletodotext
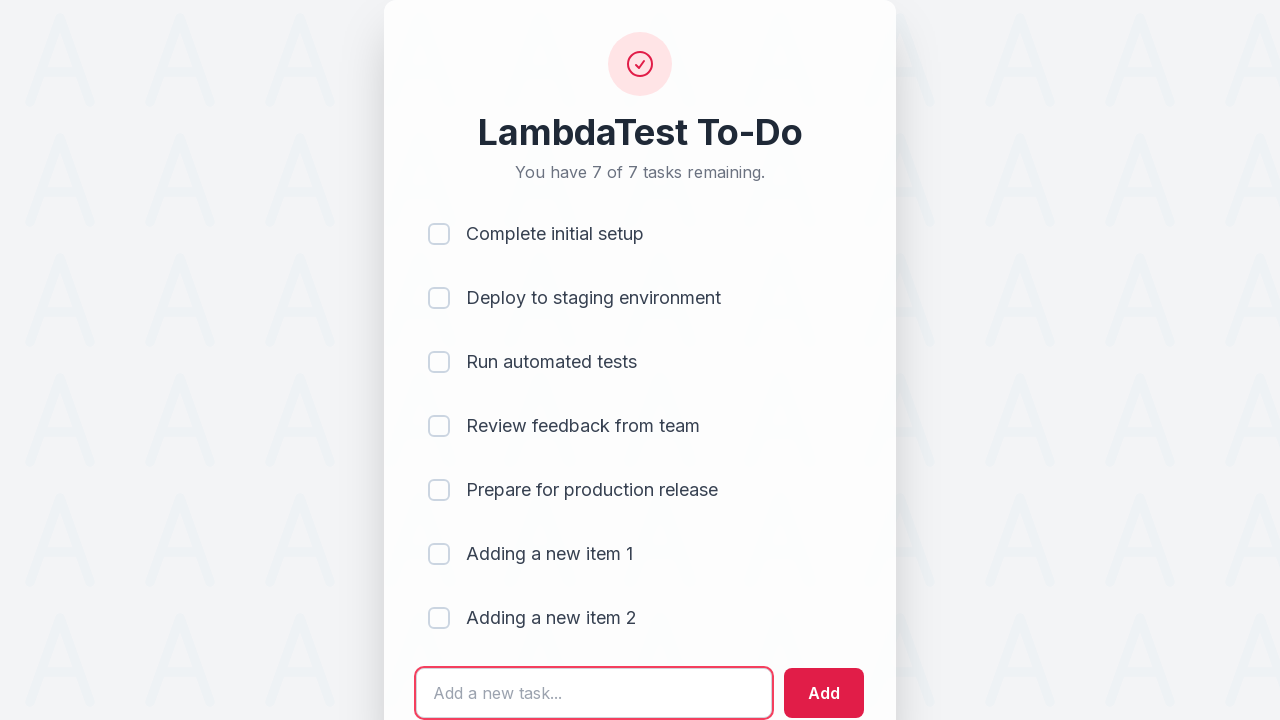

Filled text input with 'Adding a new item 3' on #sampletodotext
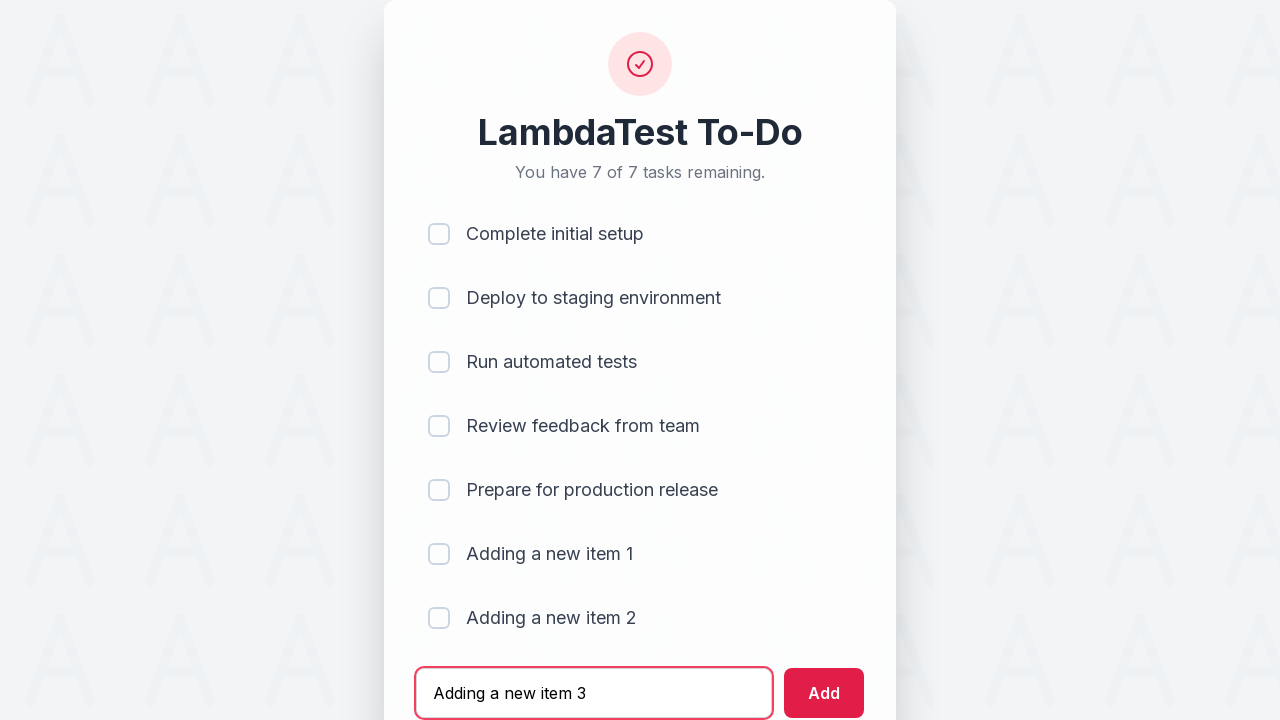

Pressed Enter to add item 3 to the list on #sampletodotext
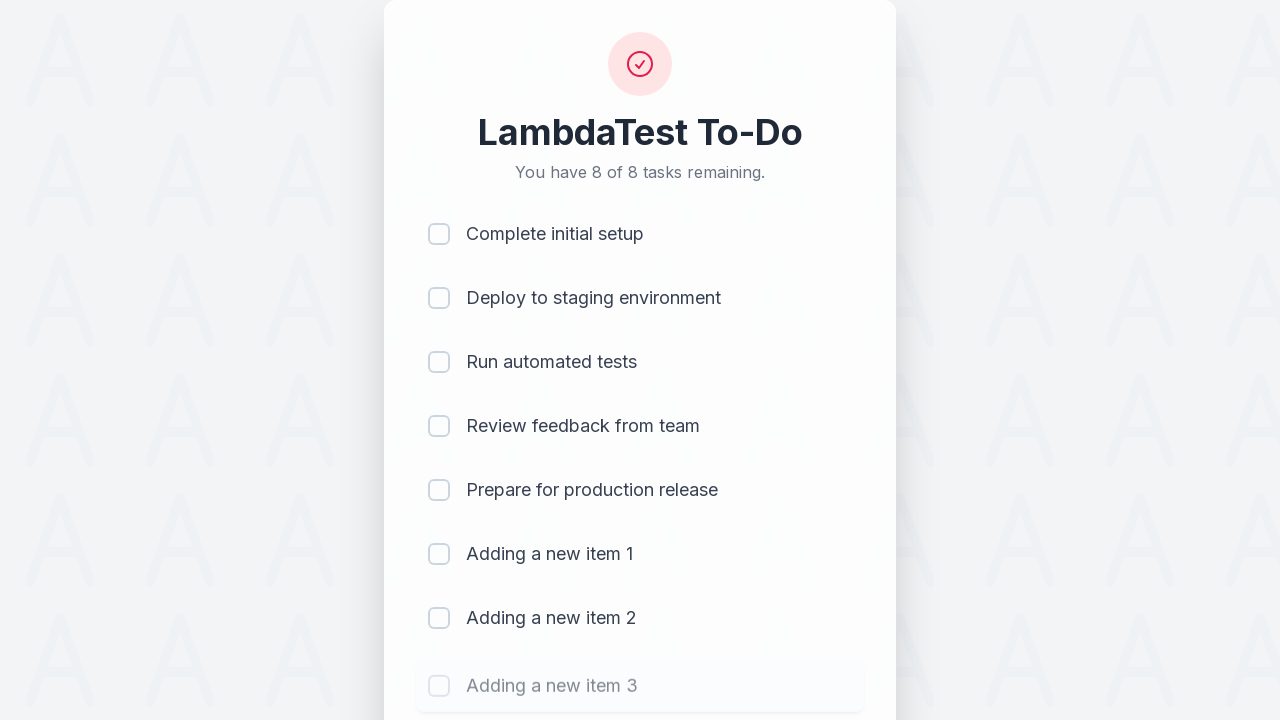

Waited 1 second after adding item 3
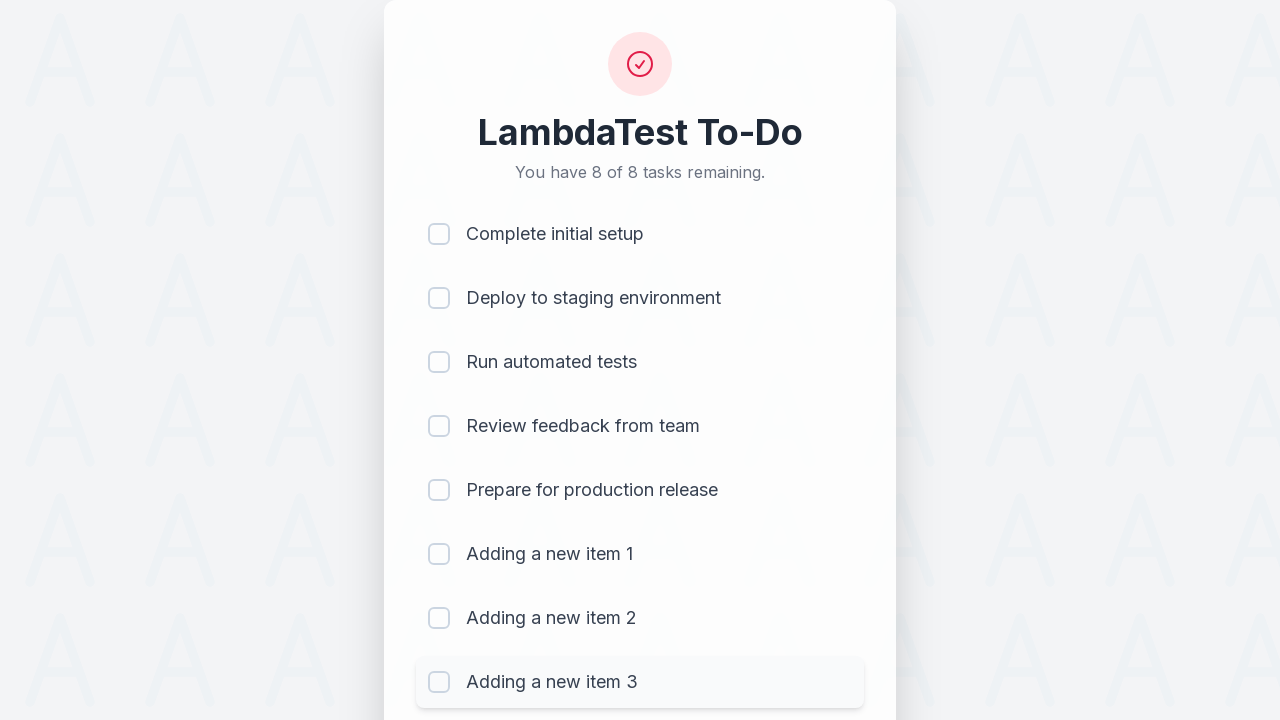

Clicked text input field for item 4 at (594, 663) on #sampletodotext
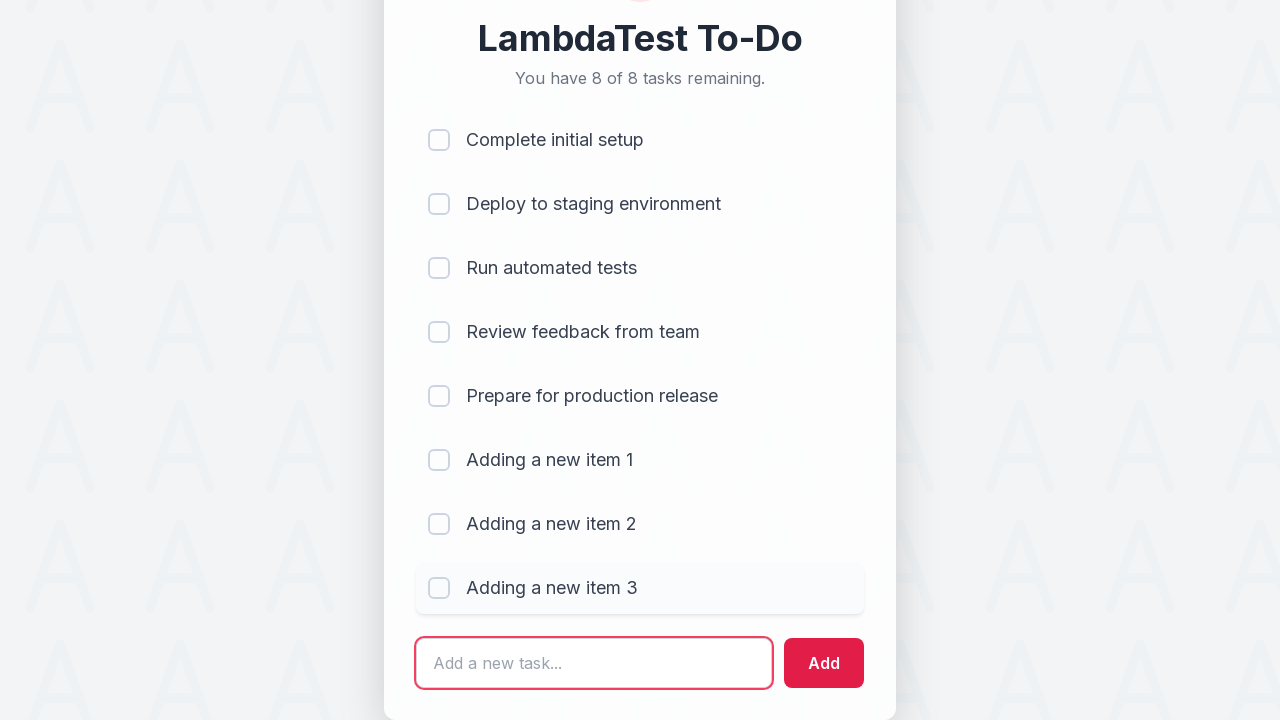

Filled text input with 'Adding a new item 4' on #sampletodotext
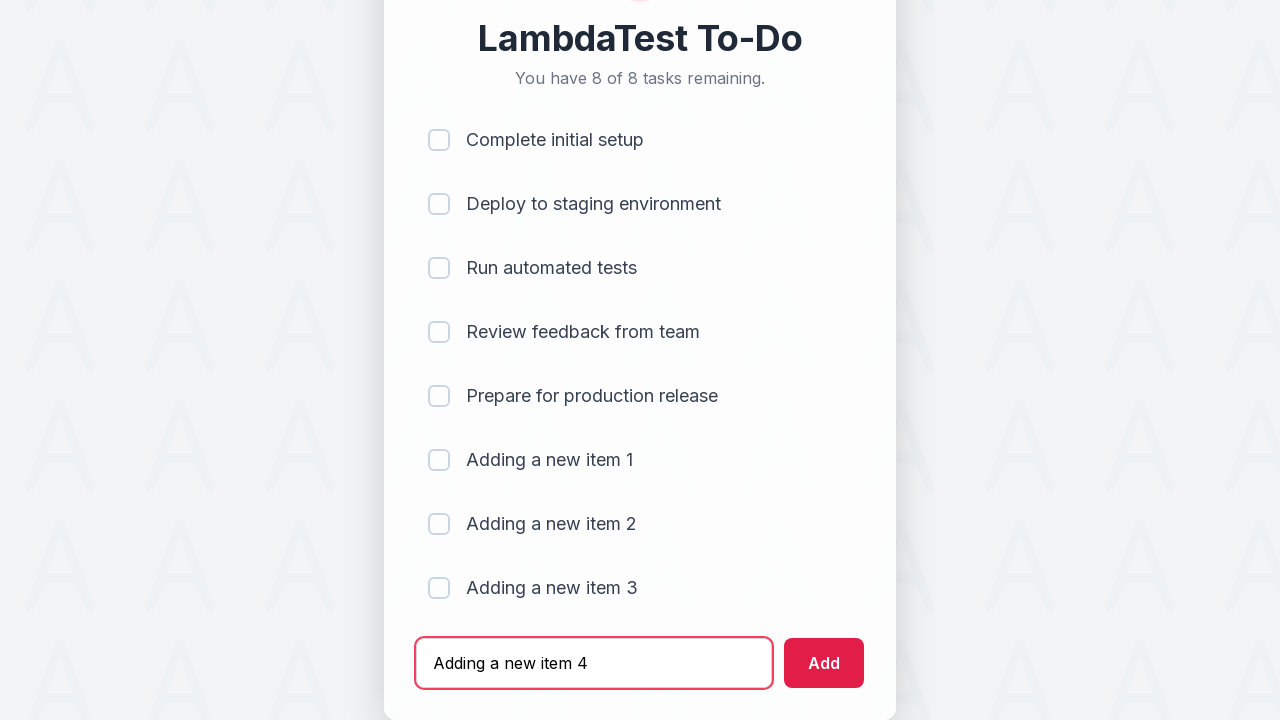

Pressed Enter to add item 4 to the list on #sampletodotext
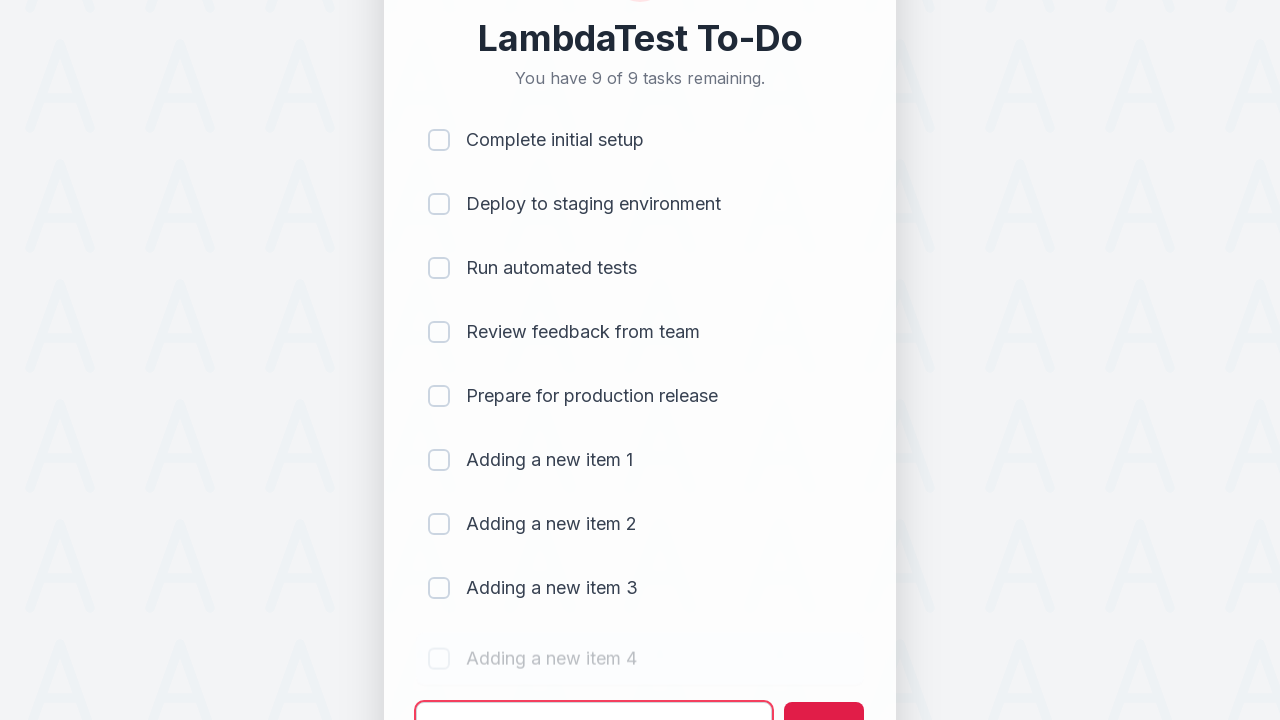

Waited 1 second after adding item 4
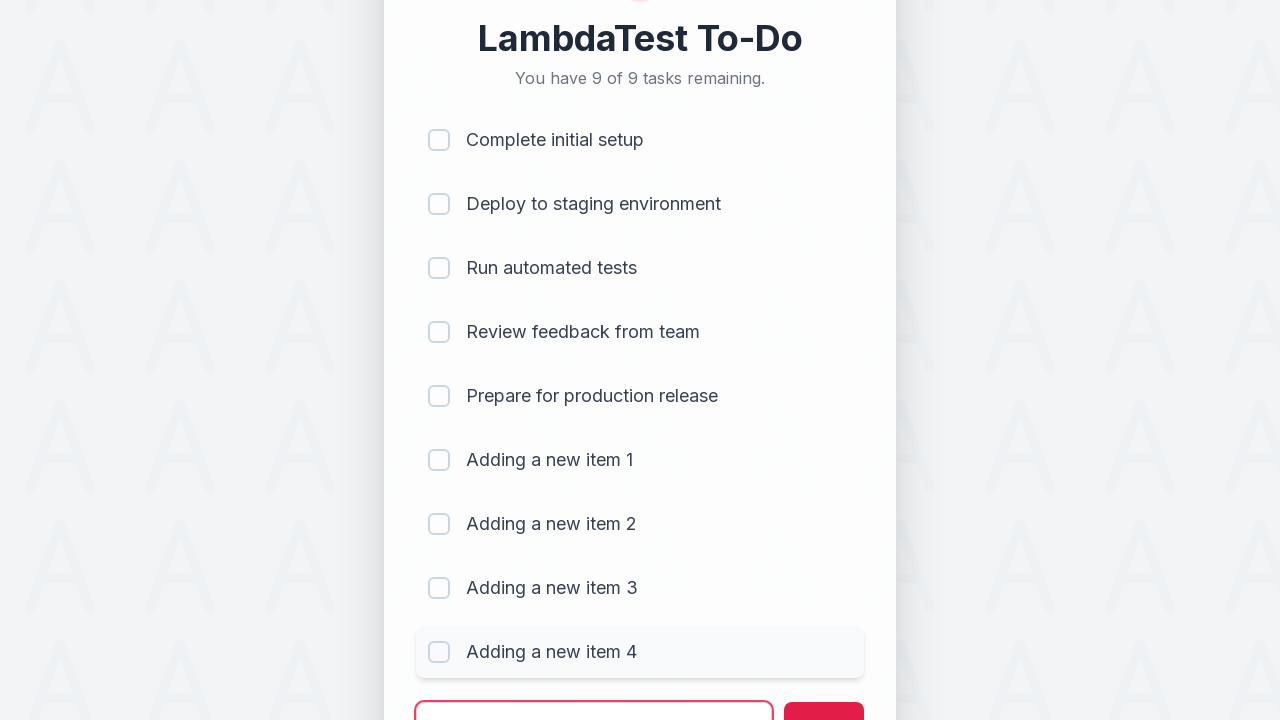

Clicked text input field for item 5 at (594, 695) on #sampletodotext
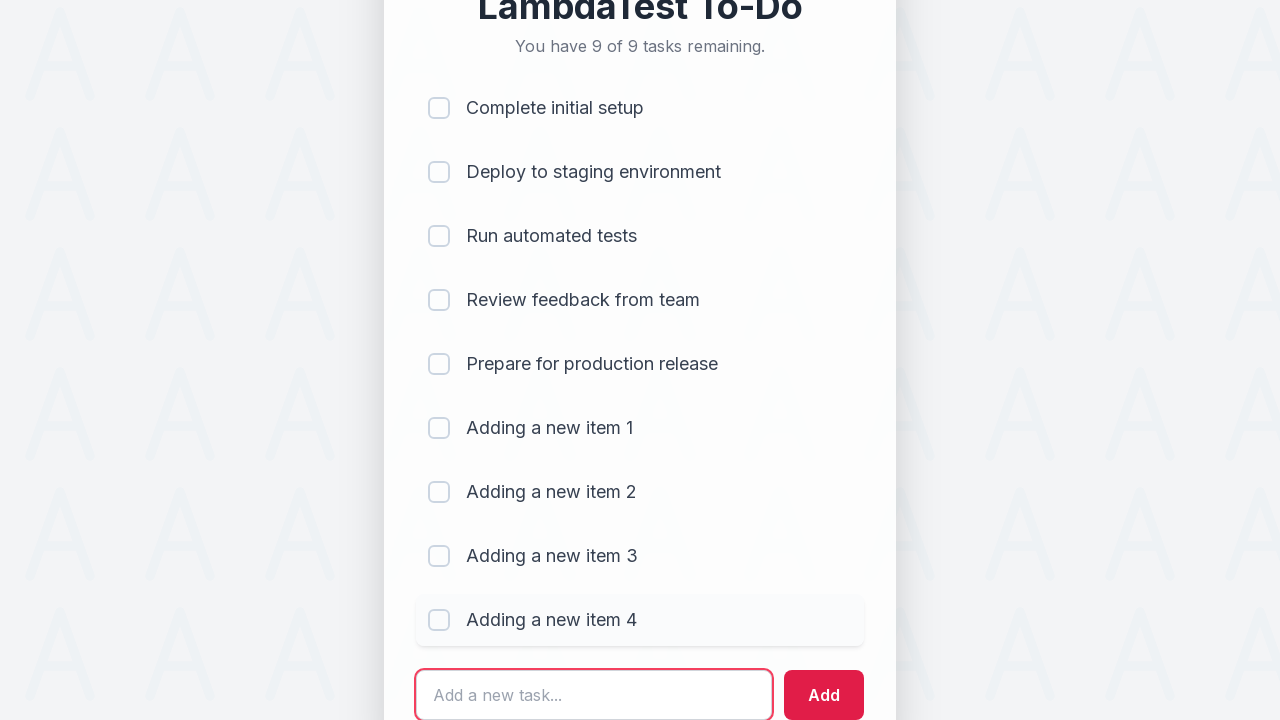

Filled text input with 'Adding a new item 5' on #sampletodotext
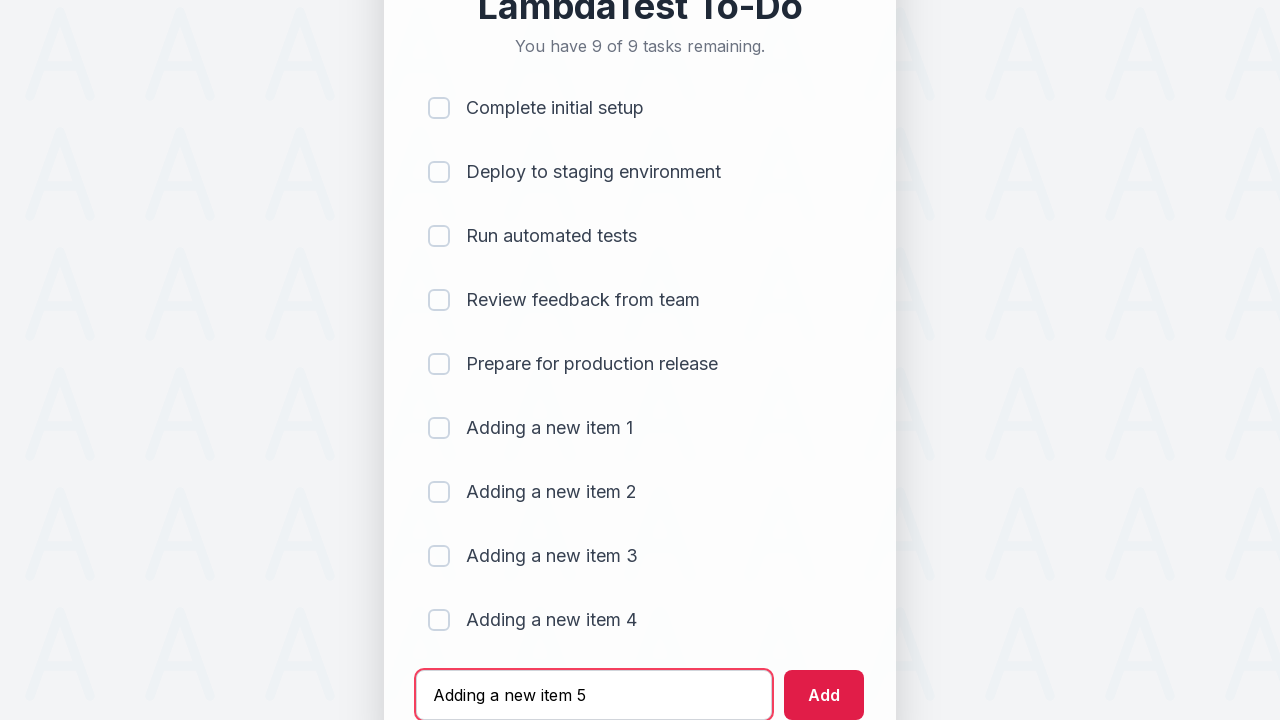

Pressed Enter to add item 5 to the list on #sampletodotext
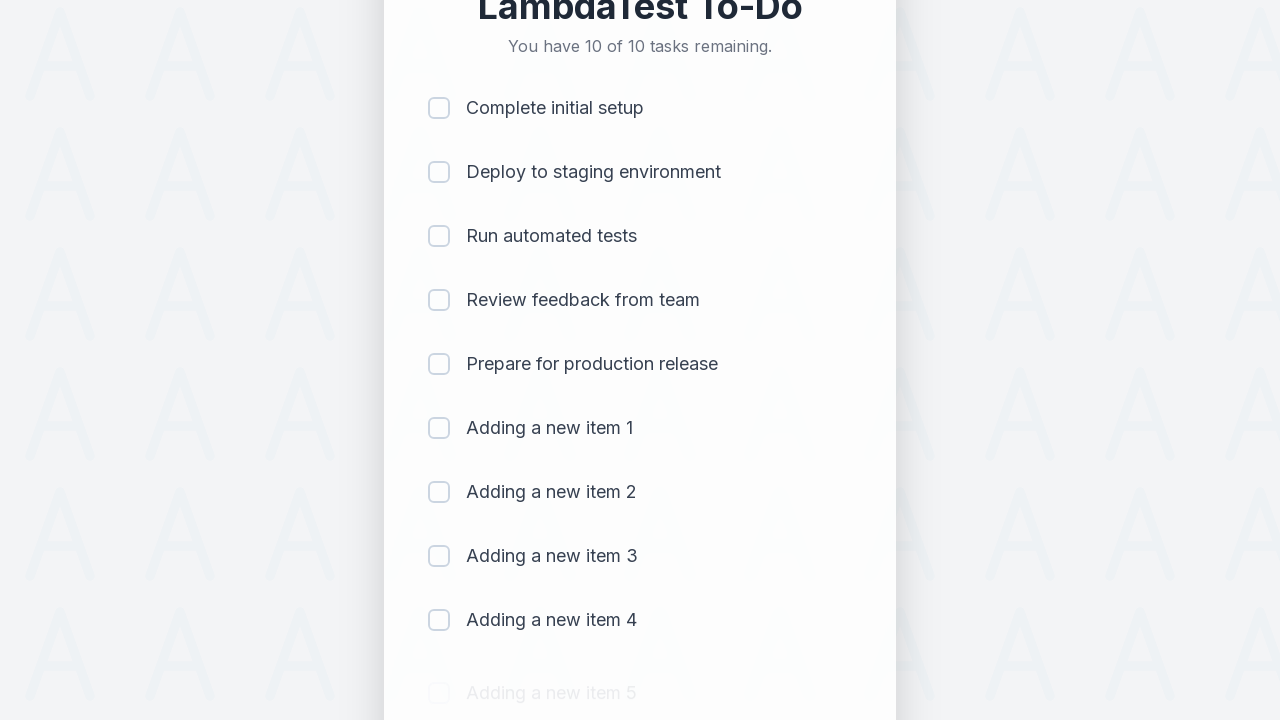

Waited 1 second after adding item 5
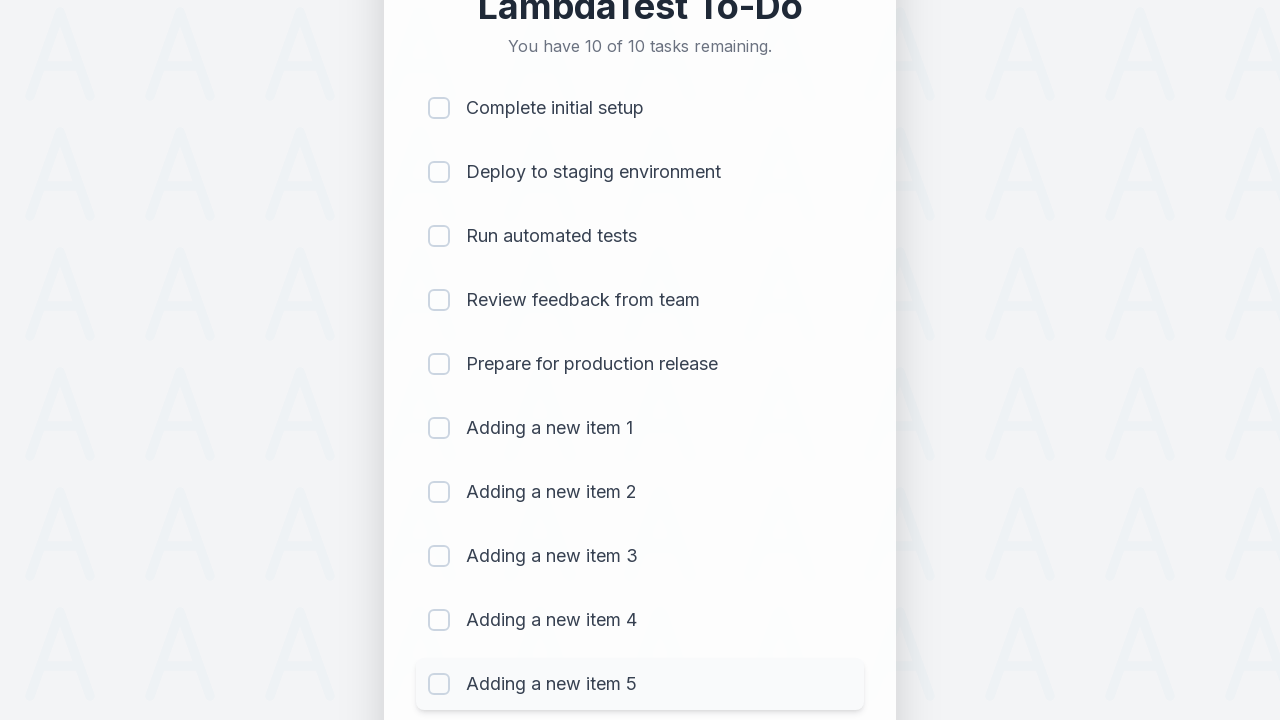

Total items count calculated: 10 (5 original + 5 new)
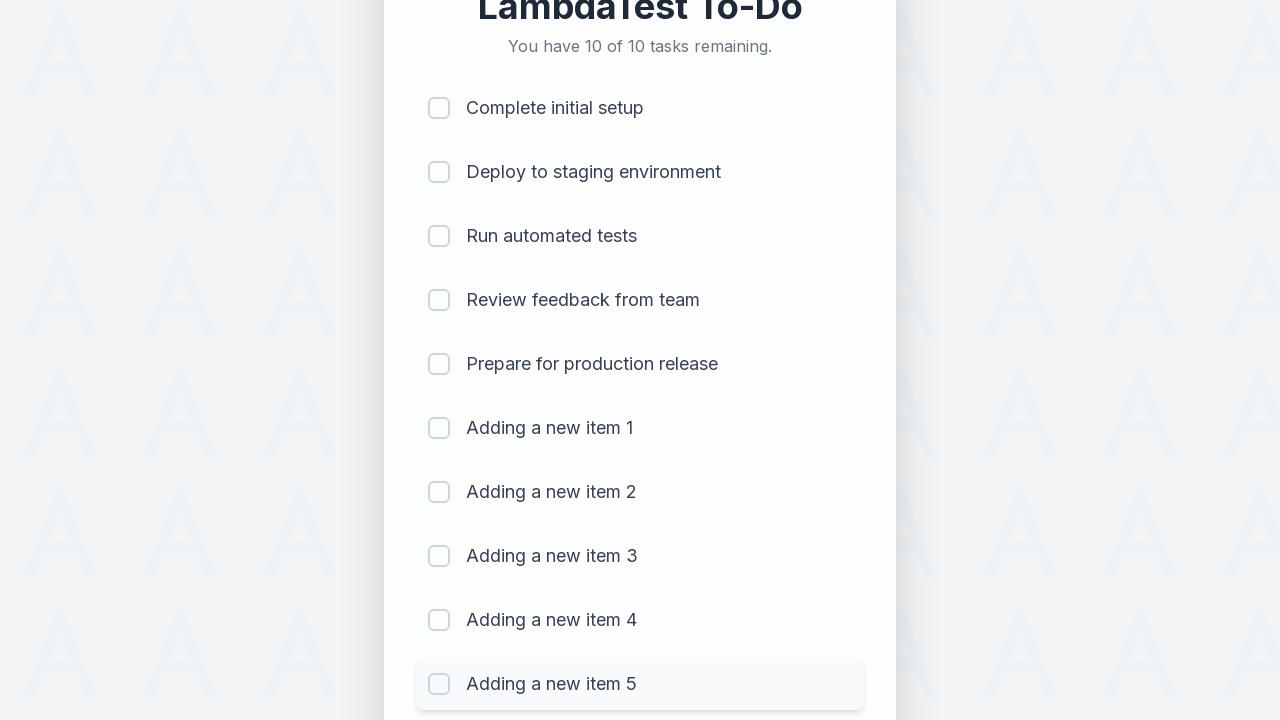

Clicked checkbox 1 to mark item as completed at (439, 108) on (//input[@type='checkbox'])[1]
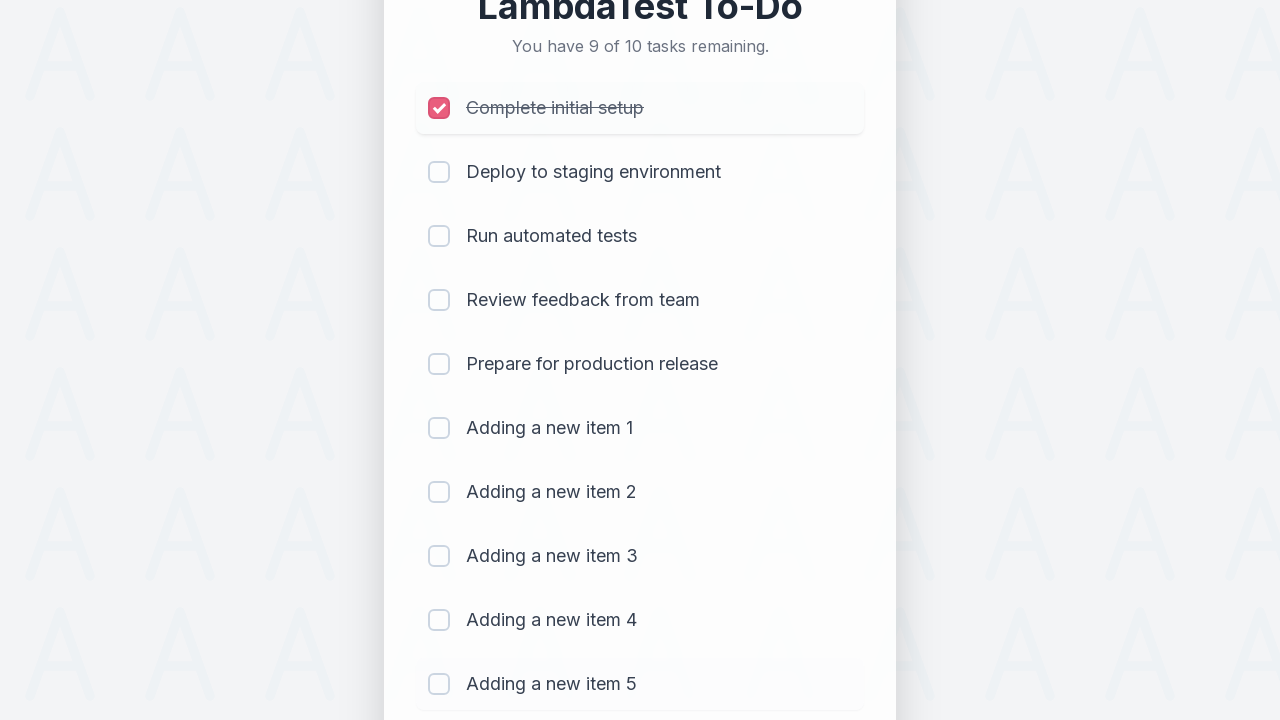

Waited 500ms after marking item 1 as completed
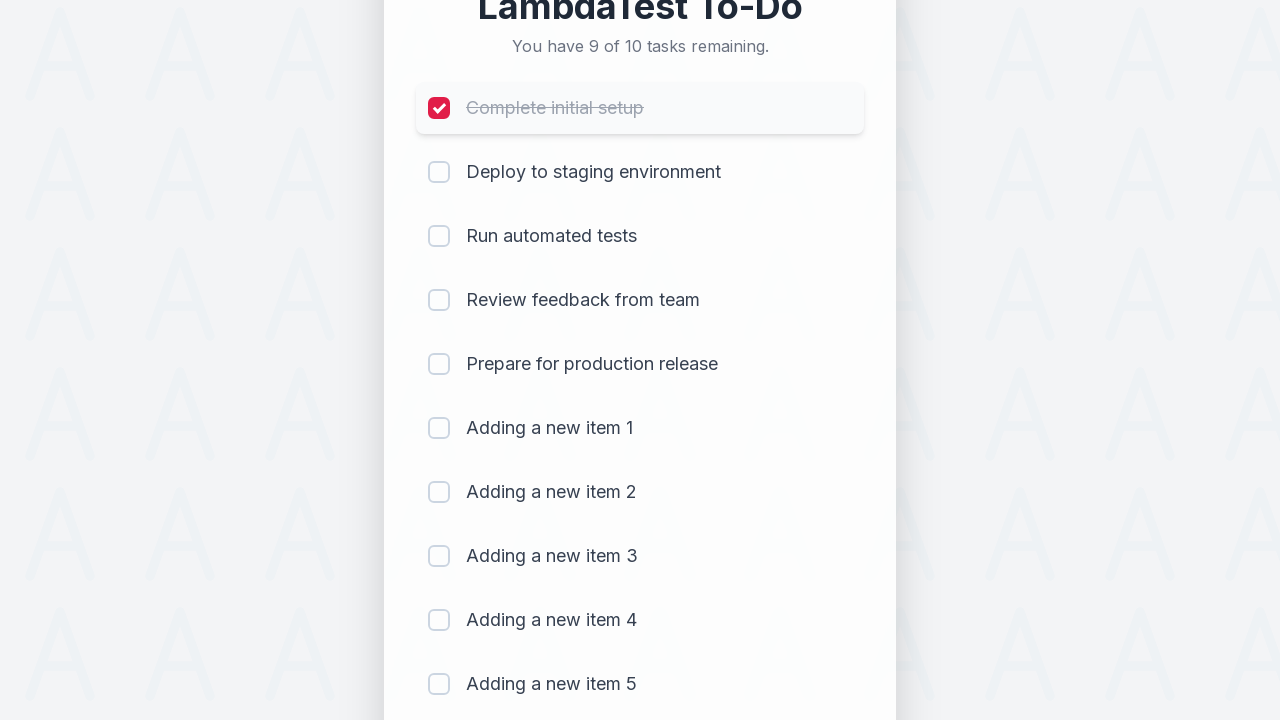

Clicked checkbox 2 to mark item as completed at (439, 172) on (//input[@type='checkbox'])[2]
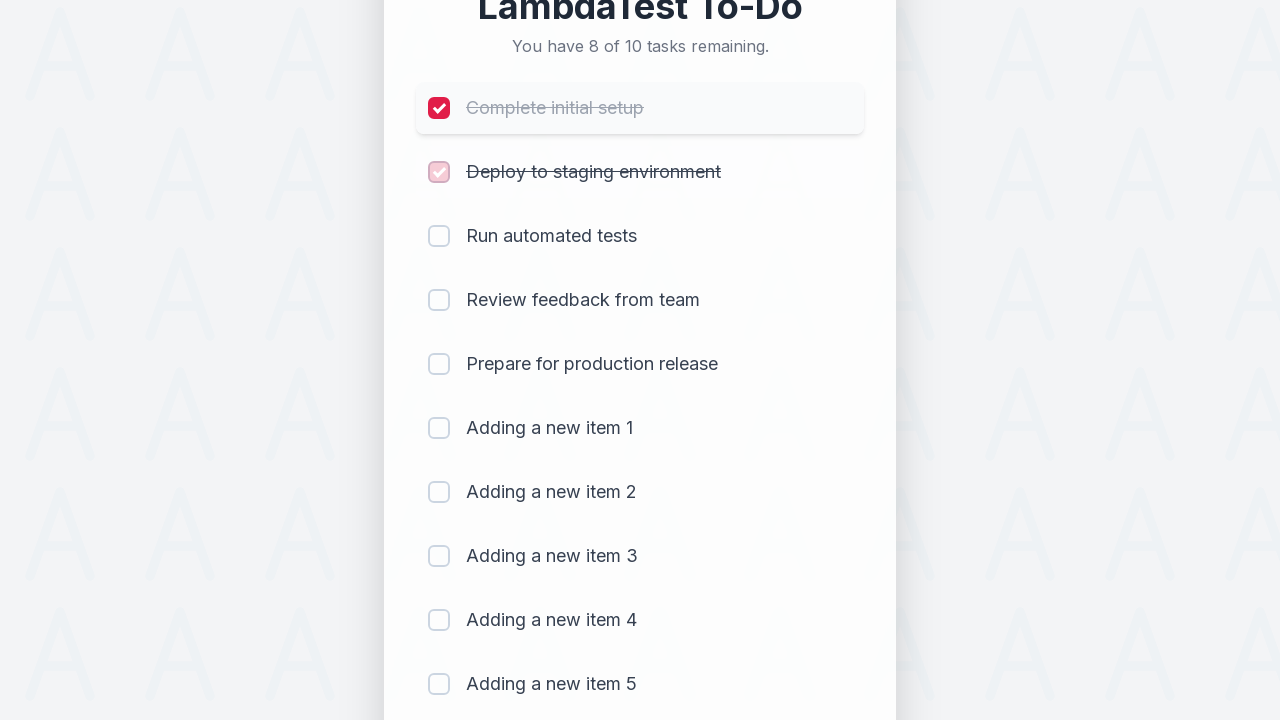

Waited 500ms after marking item 2 as completed
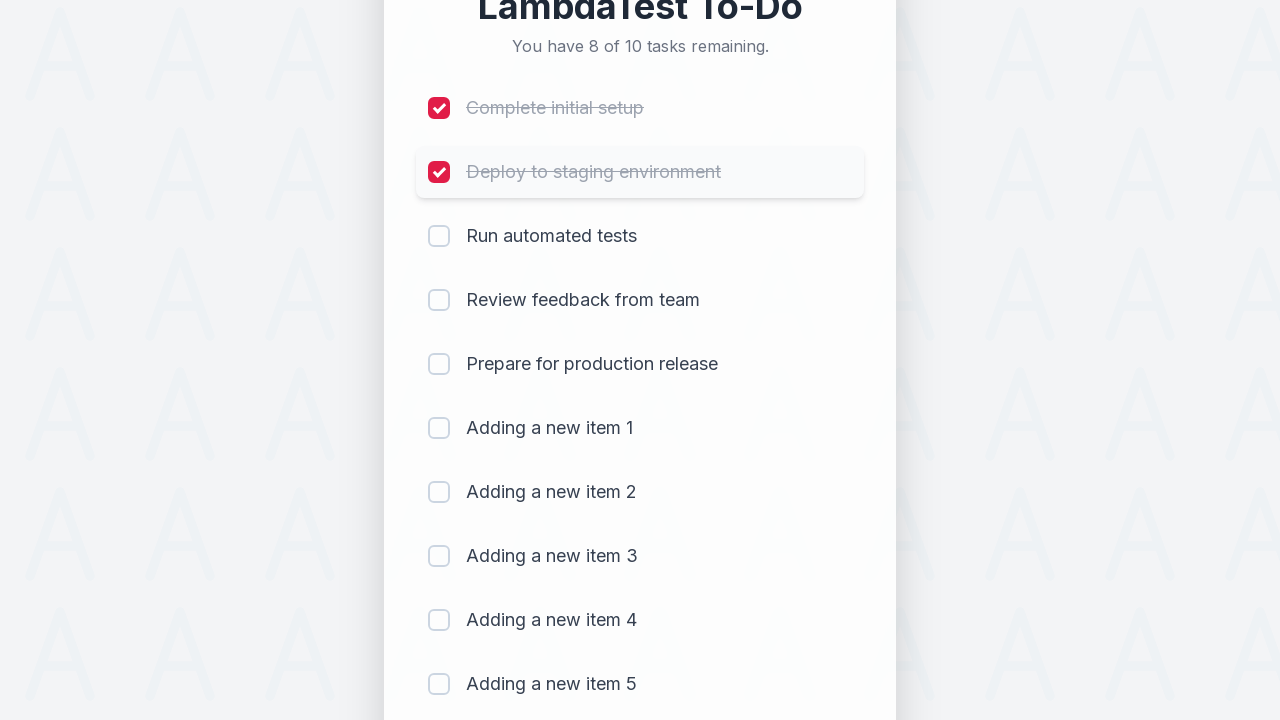

Clicked checkbox 3 to mark item as completed at (439, 236) on (//input[@type='checkbox'])[3]
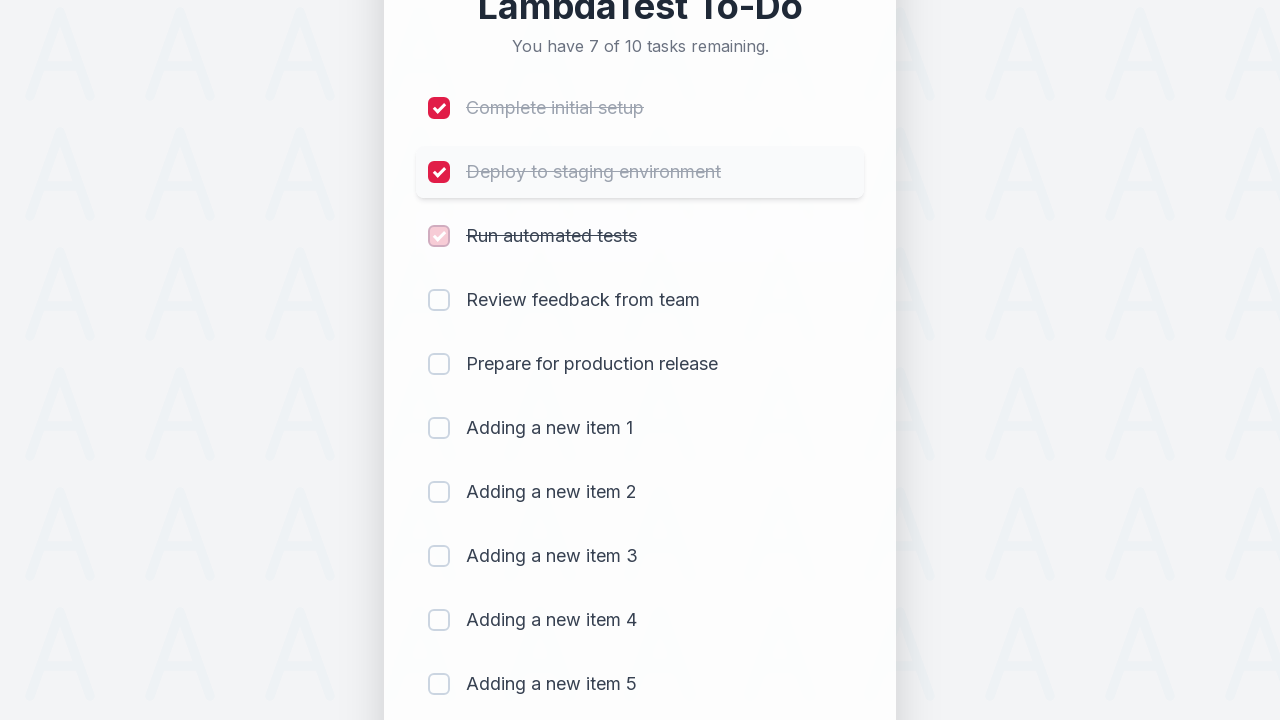

Waited 500ms after marking item 3 as completed
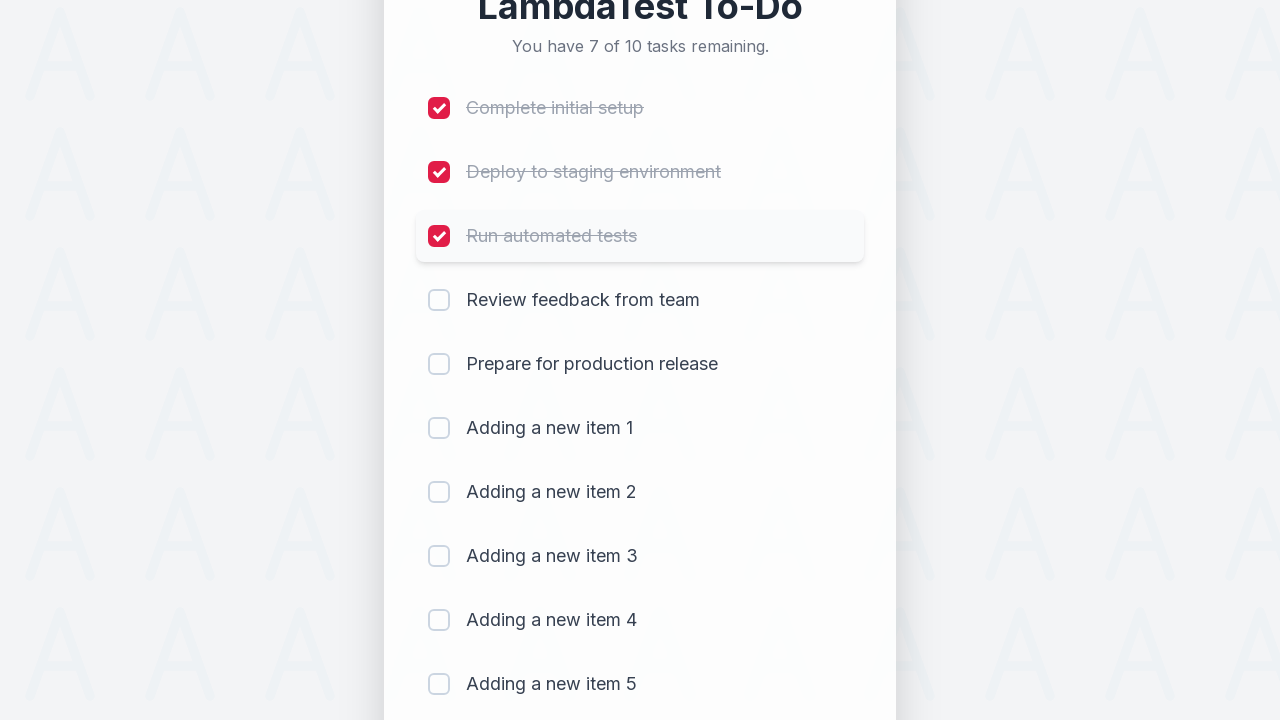

Clicked checkbox 4 to mark item as completed at (439, 300) on (//input[@type='checkbox'])[4]
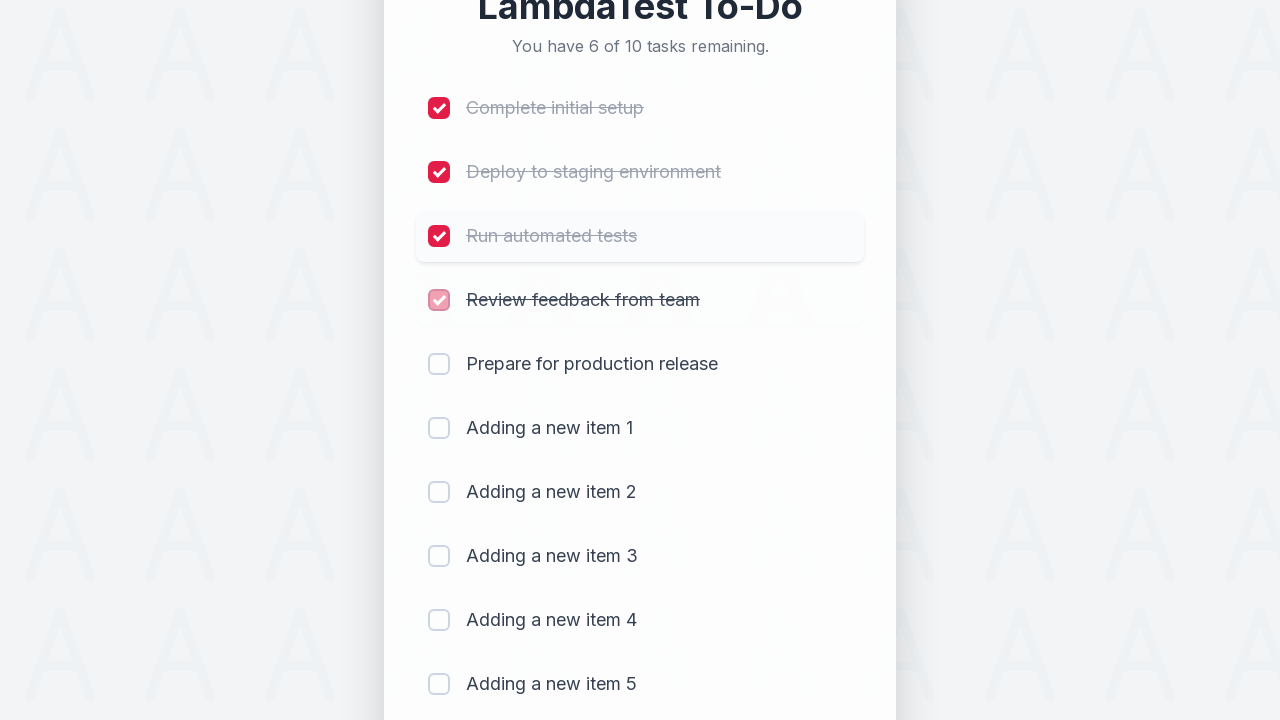

Waited 500ms after marking item 4 as completed
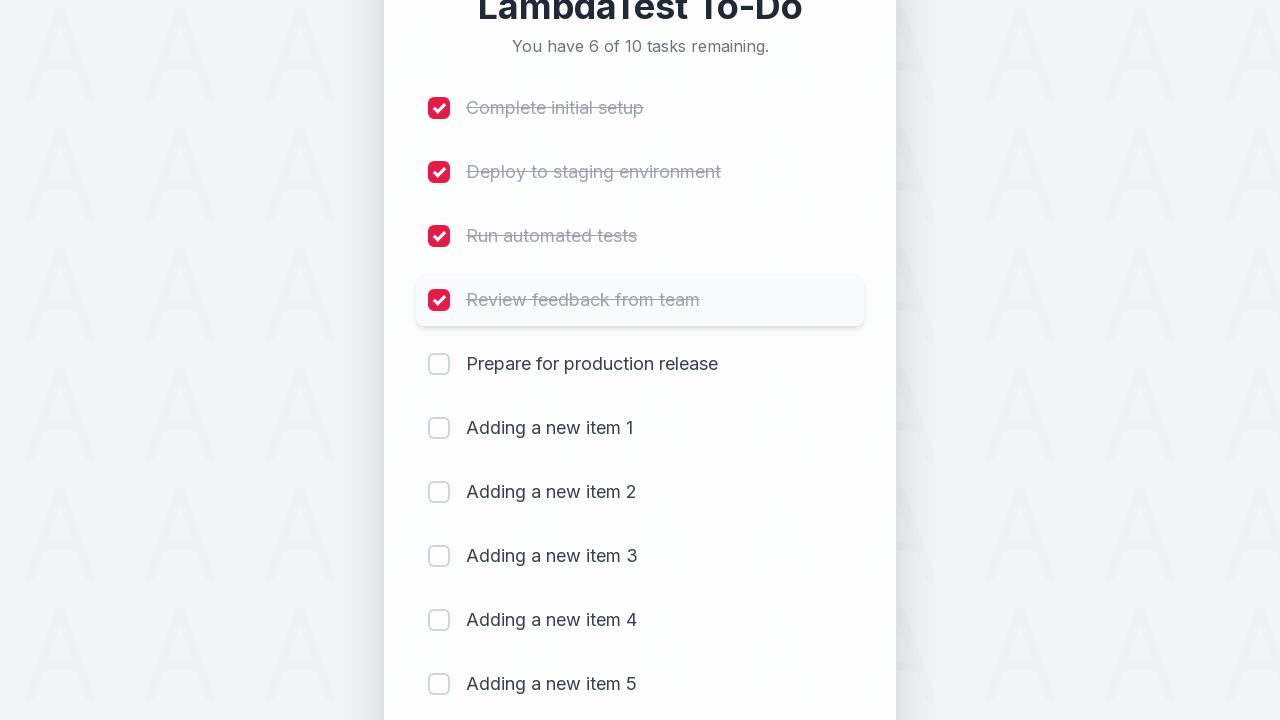

Clicked checkbox 5 to mark item as completed at (439, 364) on (//input[@type='checkbox'])[5]
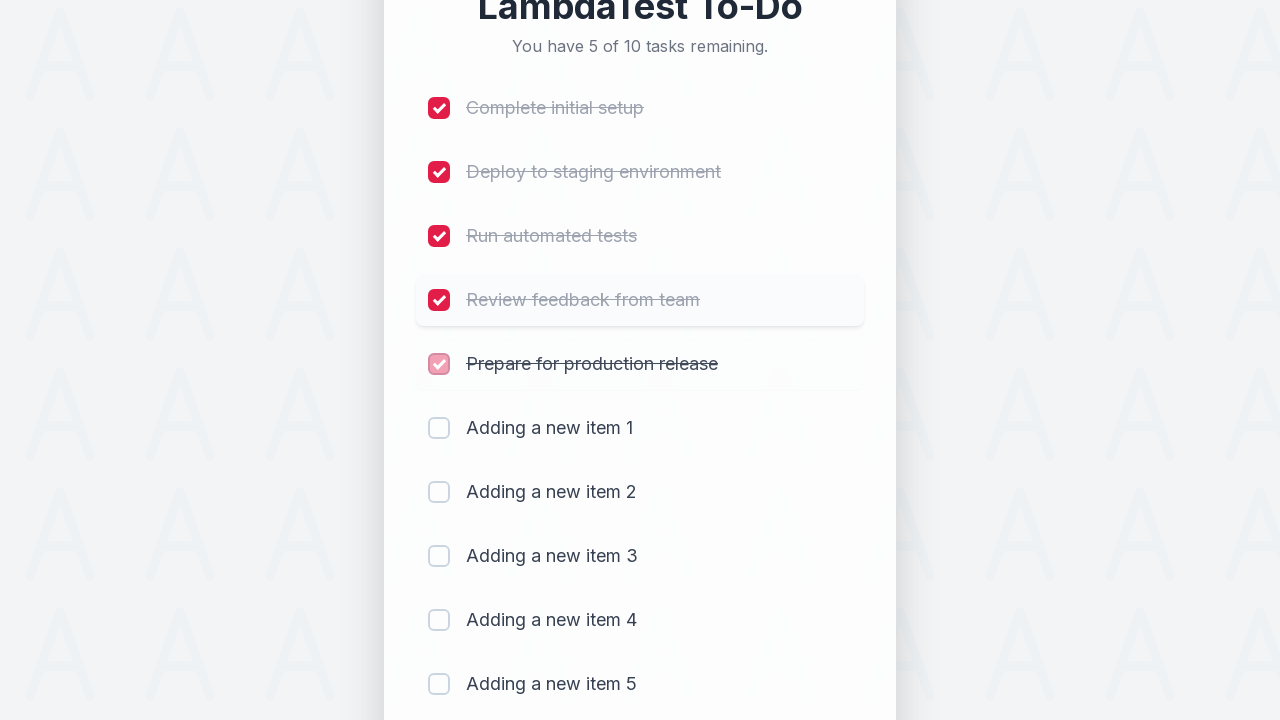

Waited 500ms after marking item 5 as completed
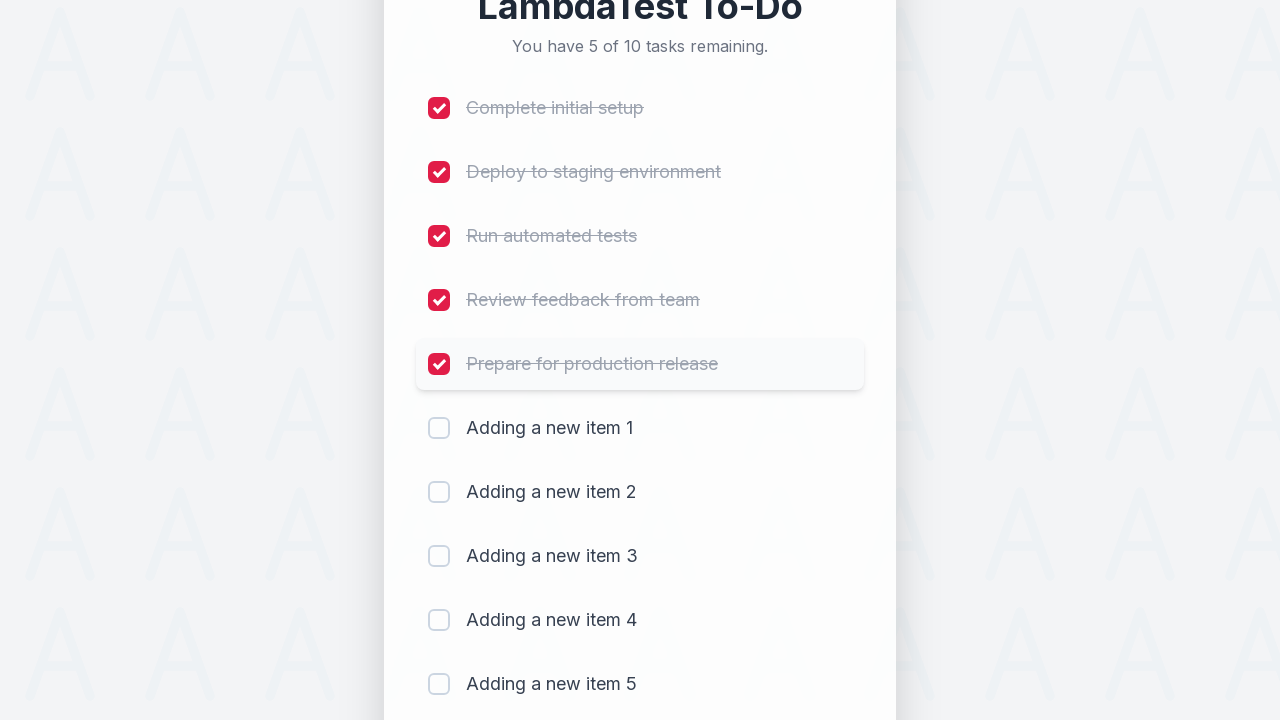

Clicked checkbox 6 to mark item as completed at (439, 428) on (//input[@type='checkbox'])[6]
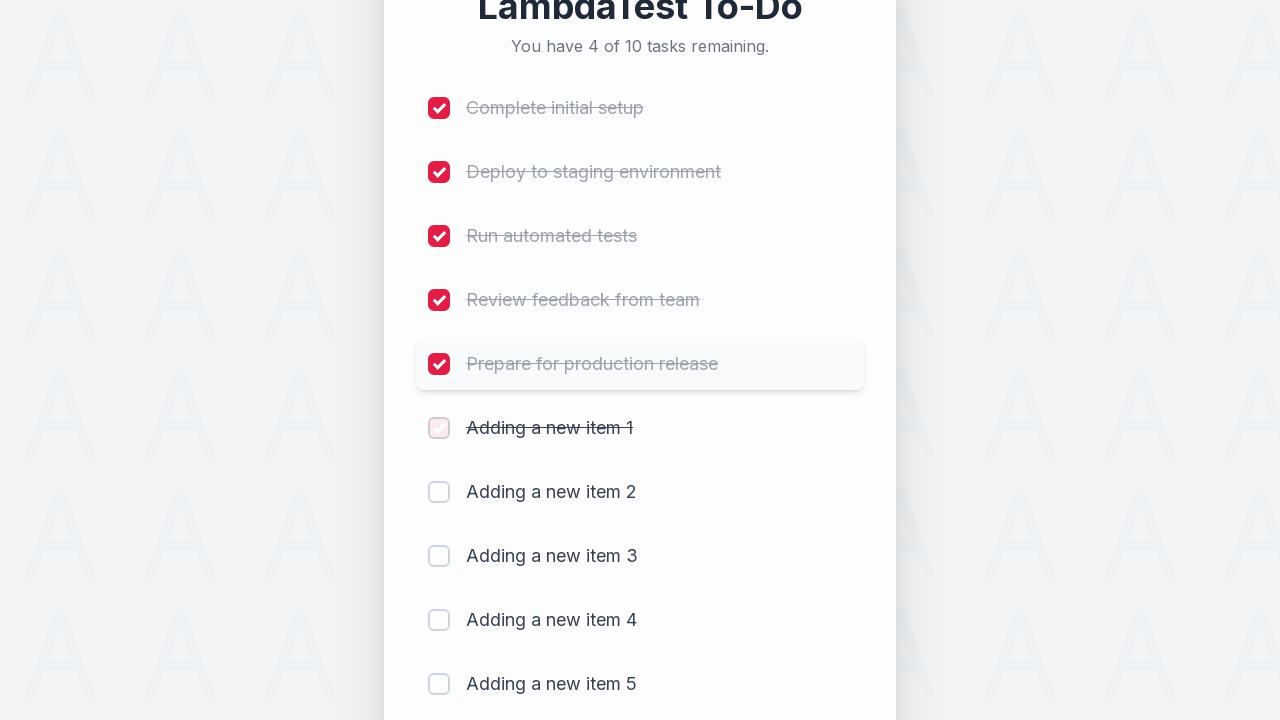

Waited 500ms after marking item 6 as completed
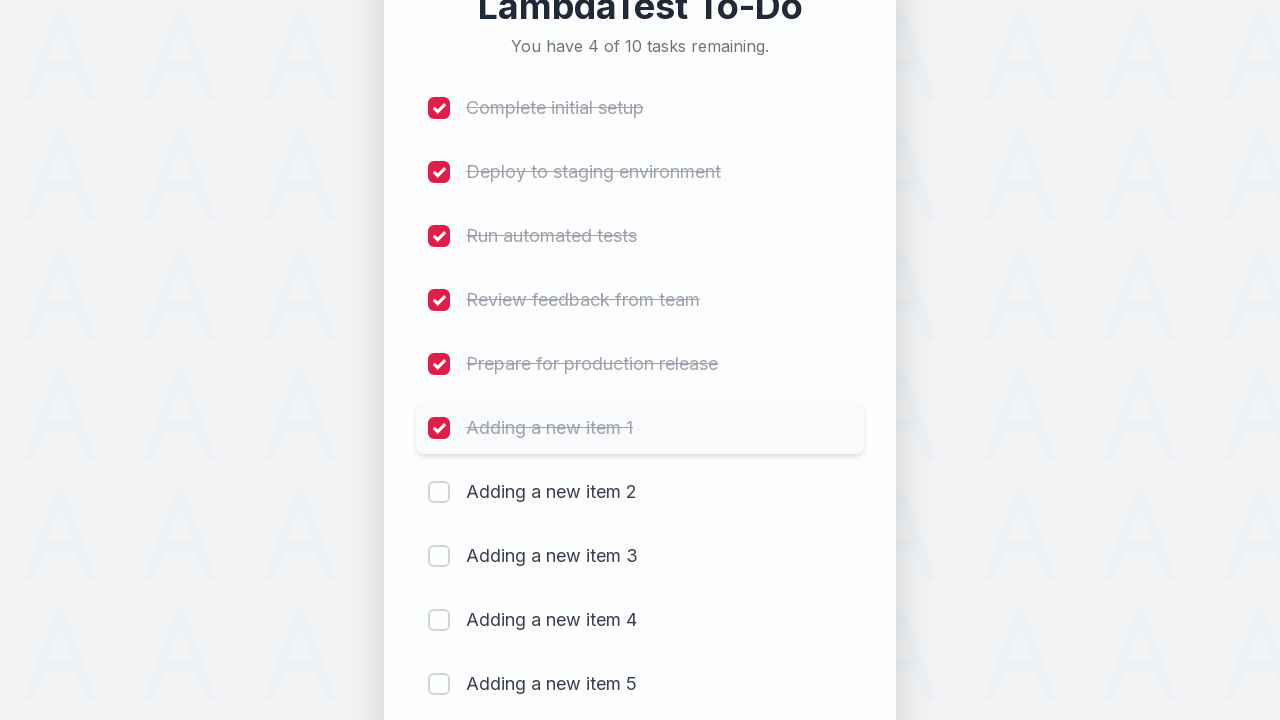

Clicked checkbox 7 to mark item as completed at (439, 492) on (//input[@type='checkbox'])[7]
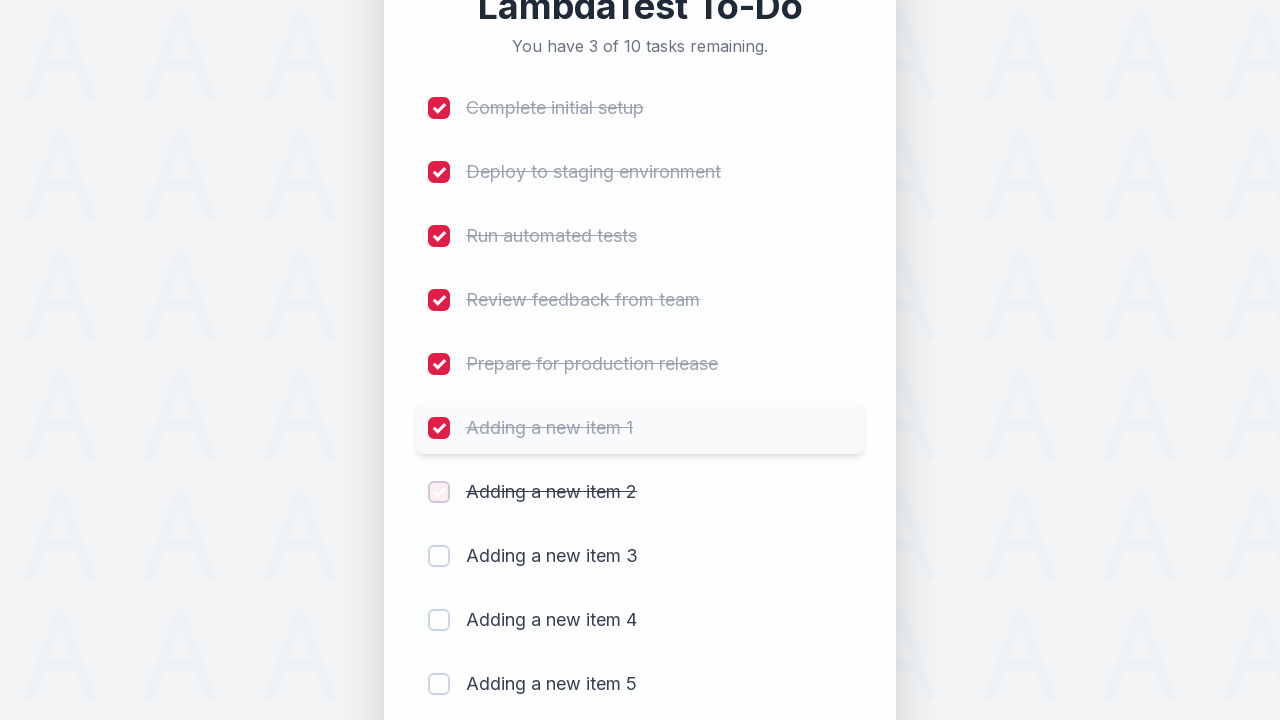

Waited 500ms after marking item 7 as completed
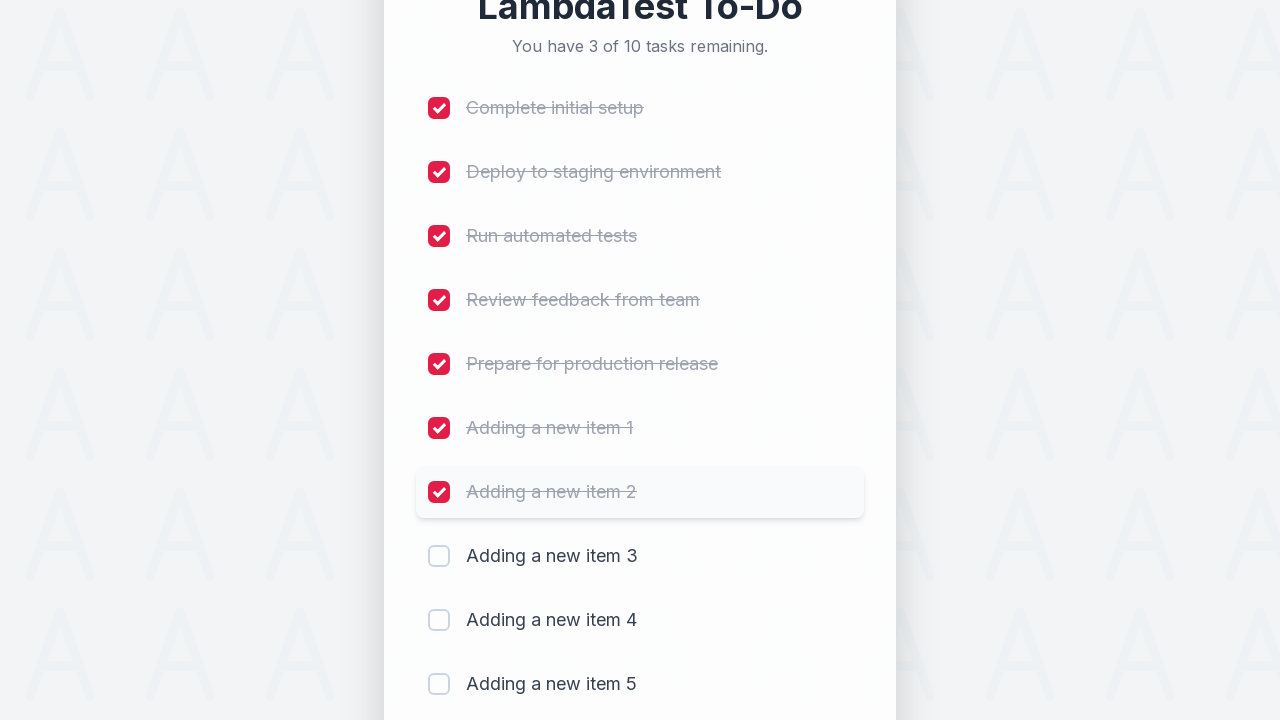

Clicked checkbox 8 to mark item as completed at (439, 556) on (//input[@type='checkbox'])[8]
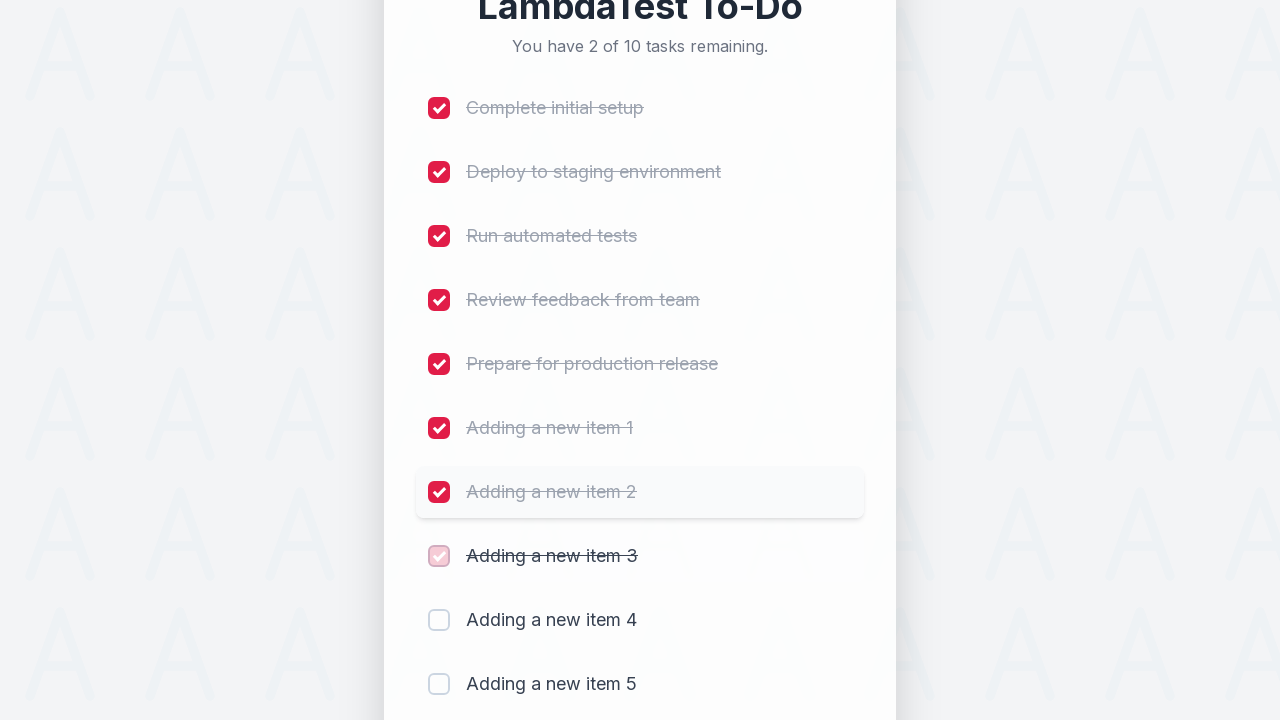

Waited 500ms after marking item 8 as completed
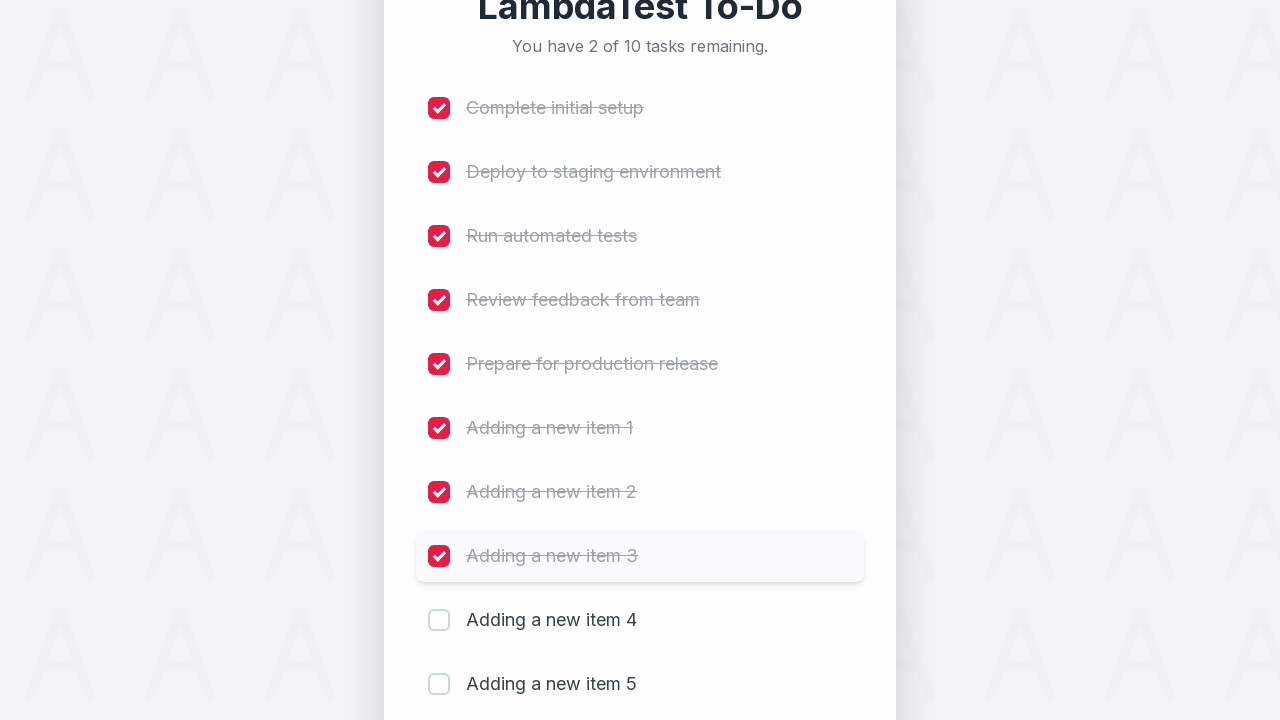

Clicked checkbox 9 to mark item as completed at (439, 620) on (//input[@type='checkbox'])[9]
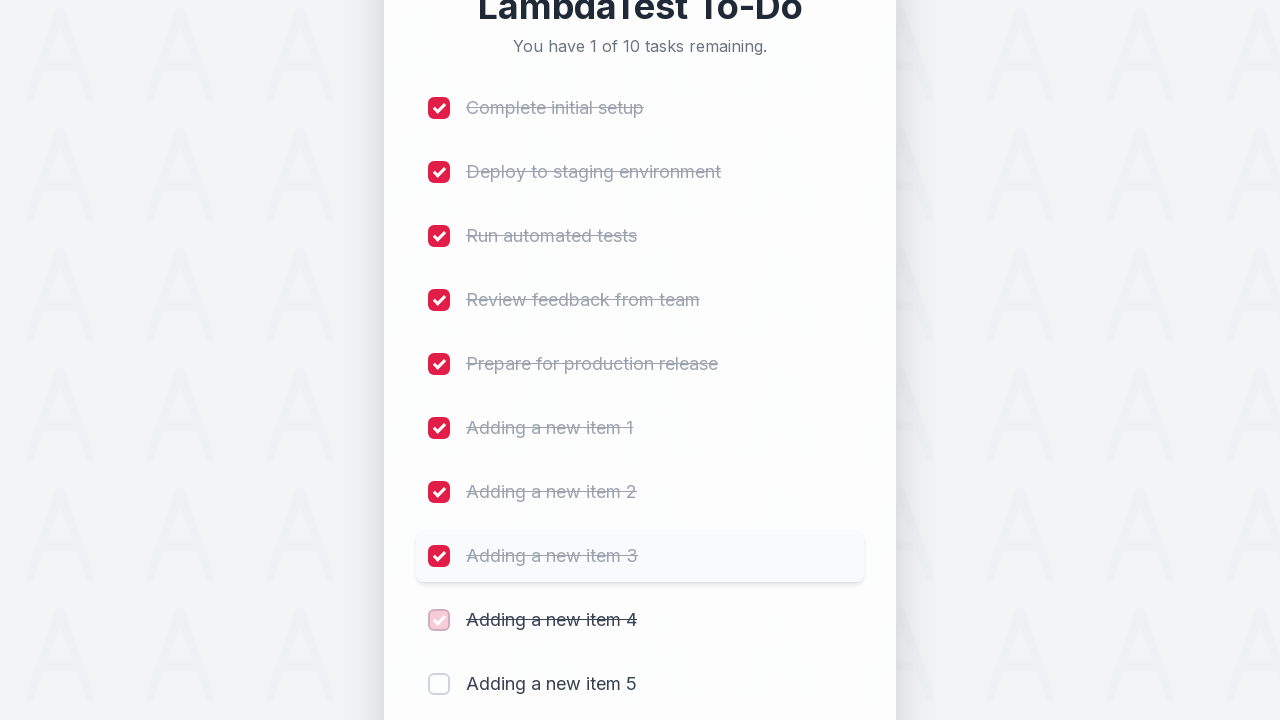

Waited 500ms after marking item 9 as completed
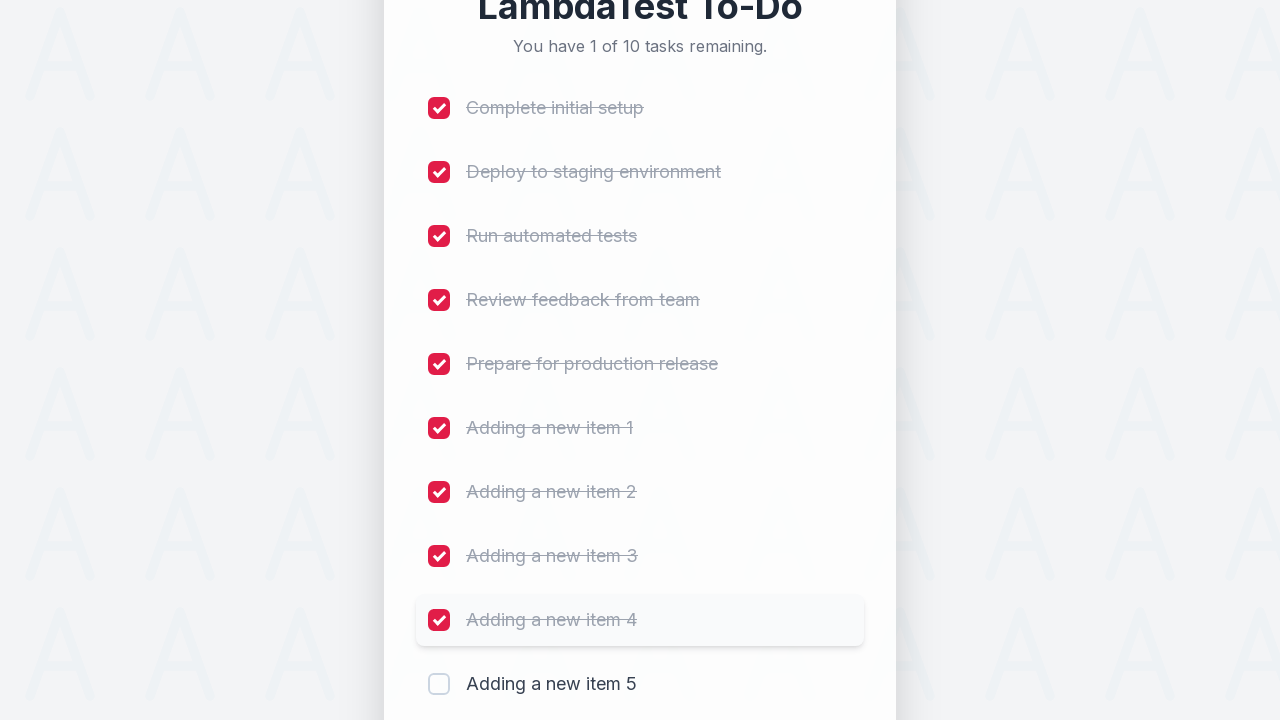

Clicked checkbox 10 to mark item as completed at (439, 684) on (//input[@type='checkbox'])[10]
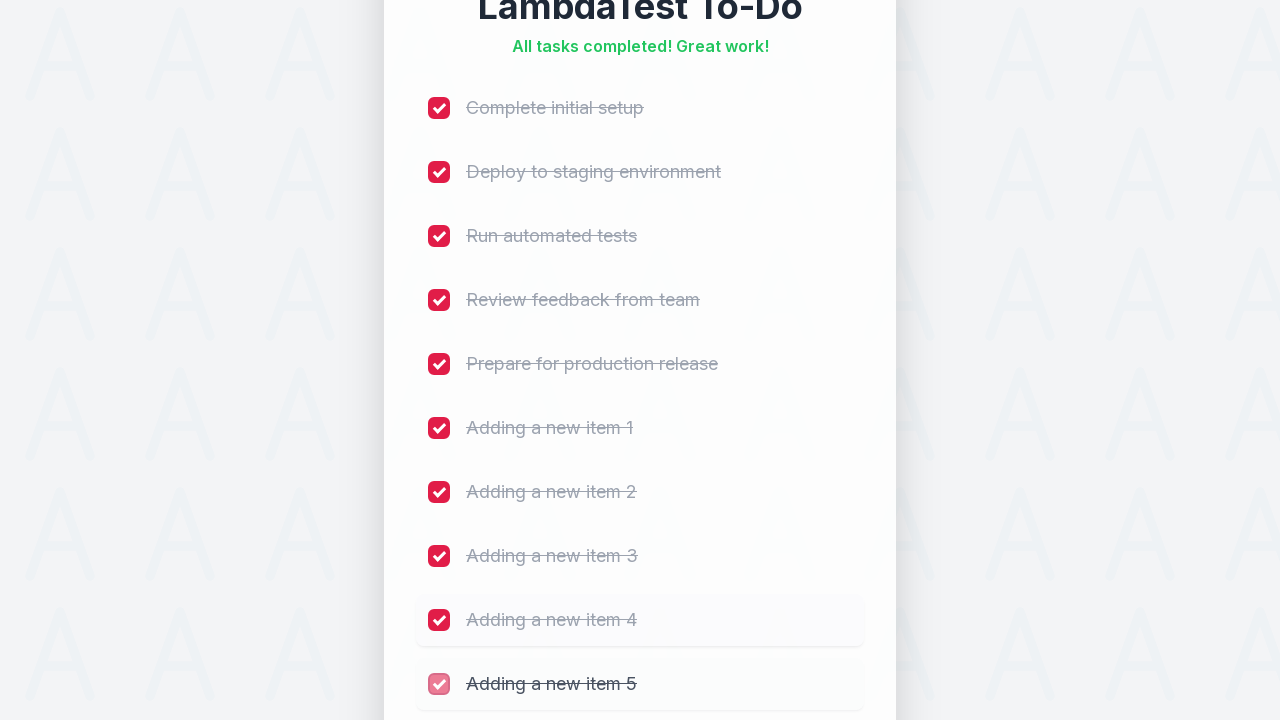

Waited 500ms after marking item 10 as completed
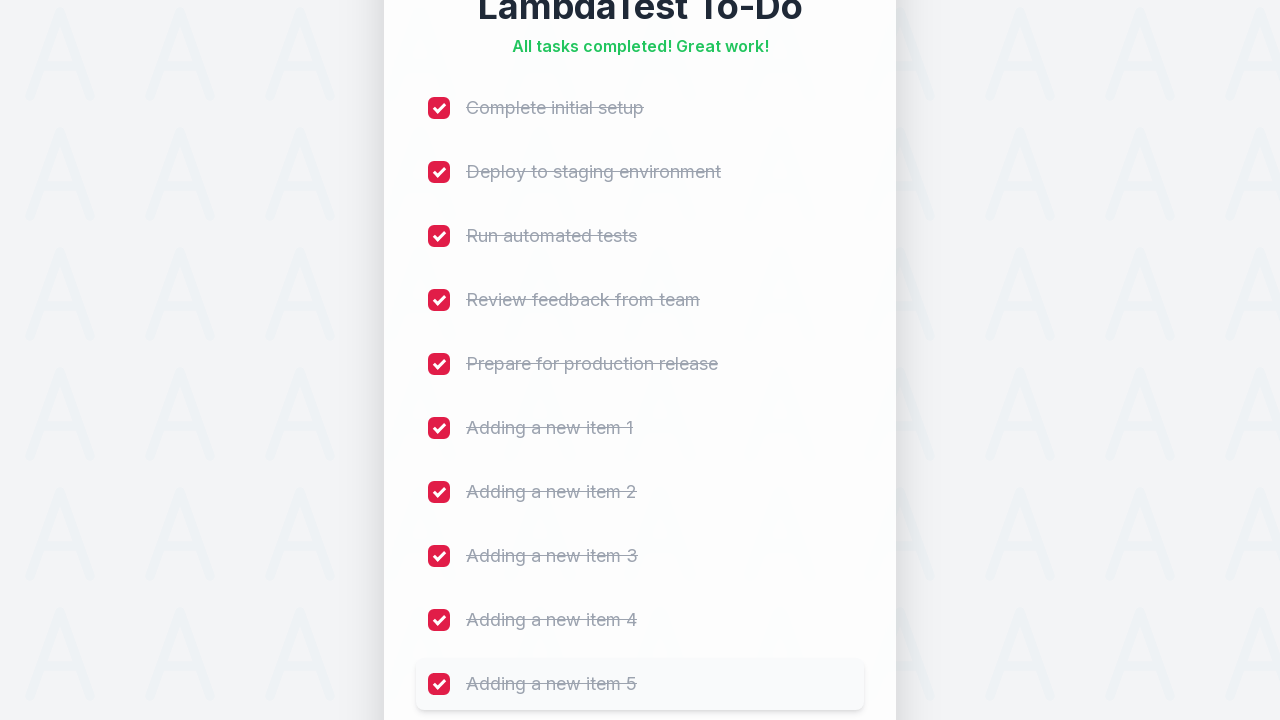

Verified that all items are marked as completed (ng-binding selector found)
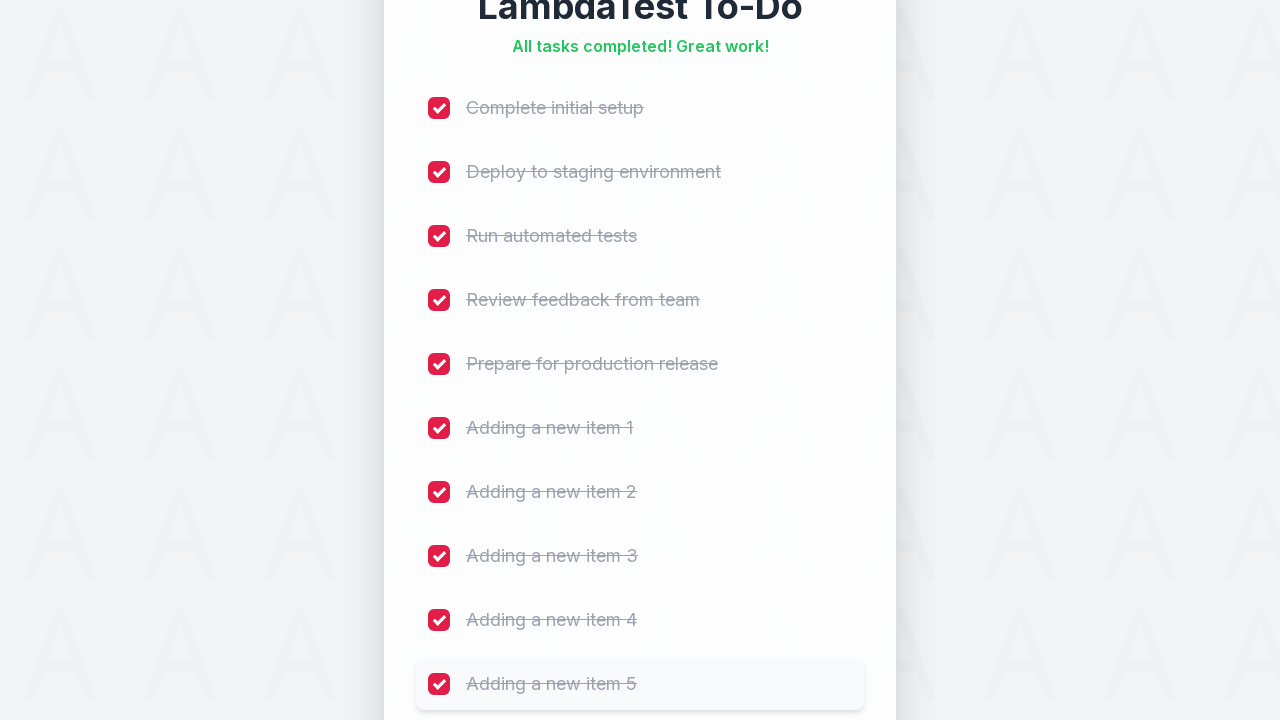

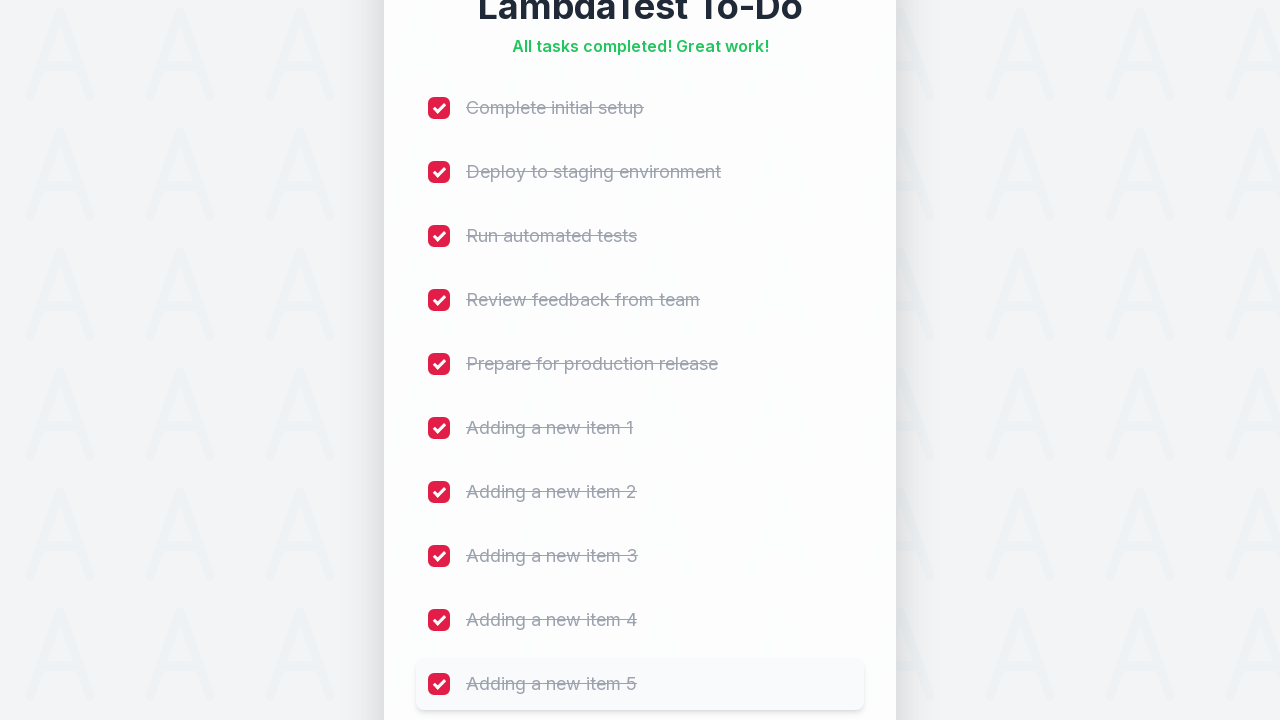